Navigates to an automation practice page and locates all footer links to verify they are present and have href attributes

Starting URL: https://rahulshettyacademy.com/AutomationPractice/

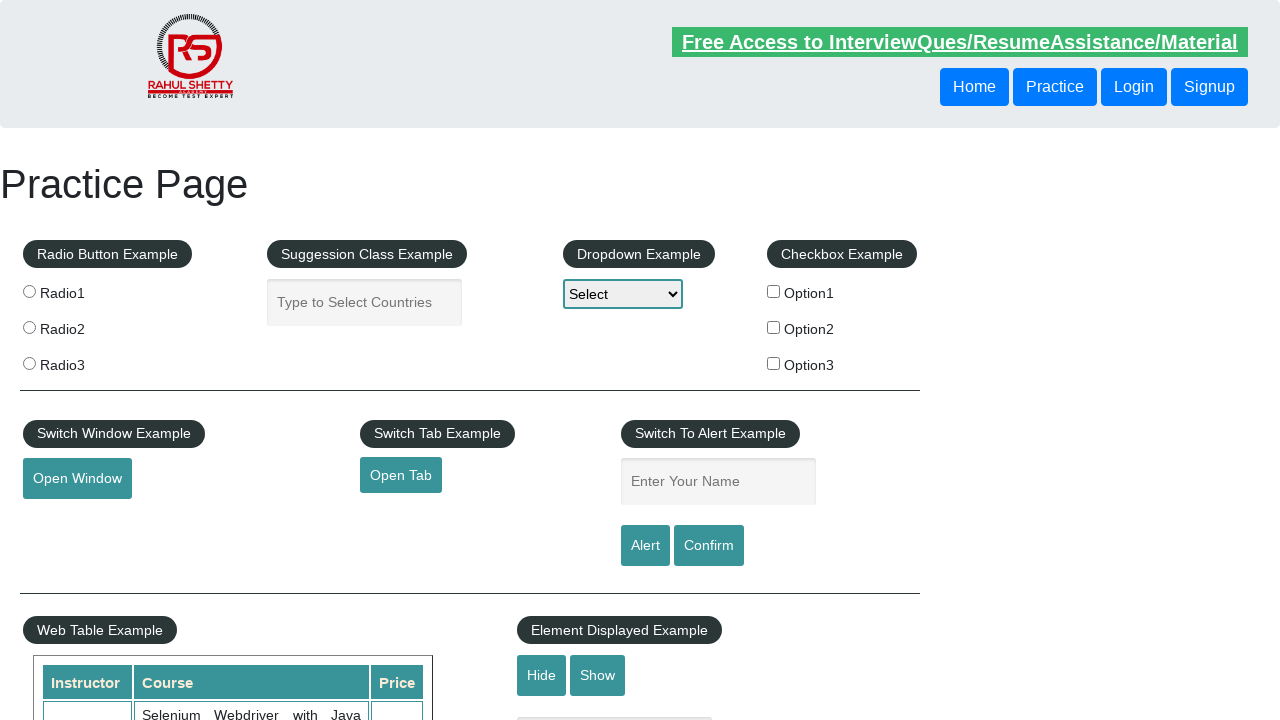

Navigated to automation practice page
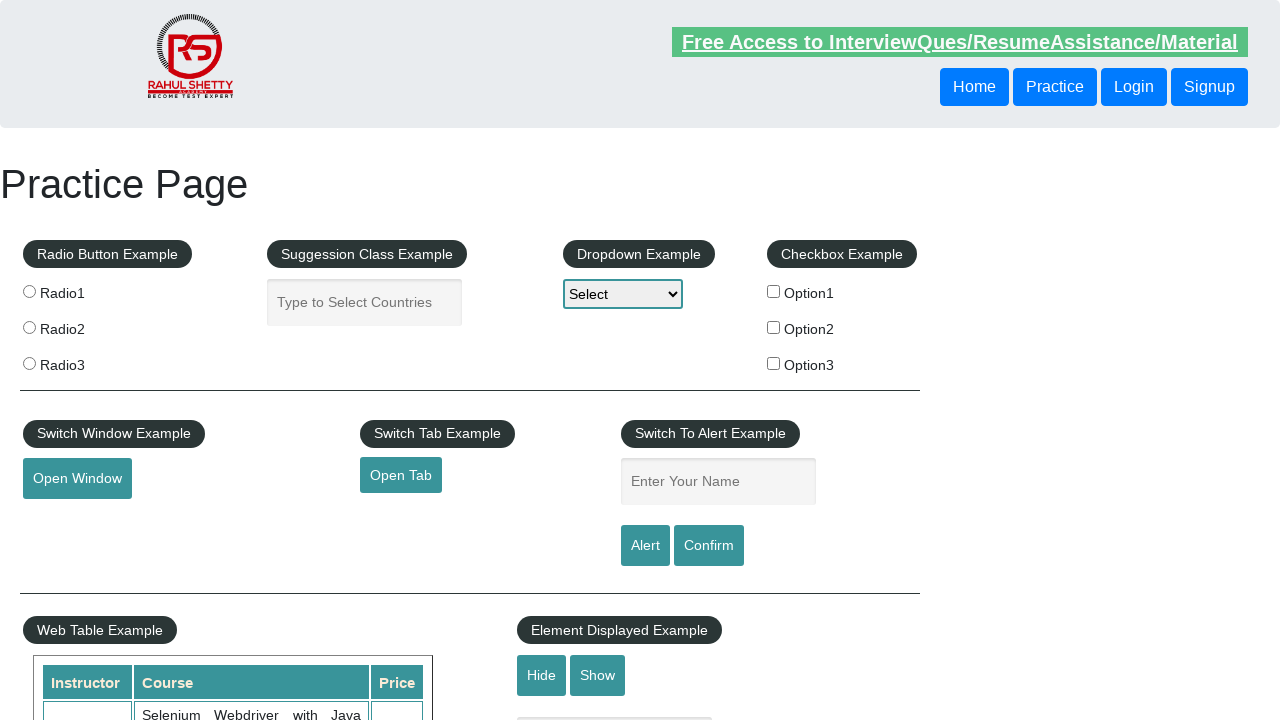

Located all footer links using li.gf-li selector
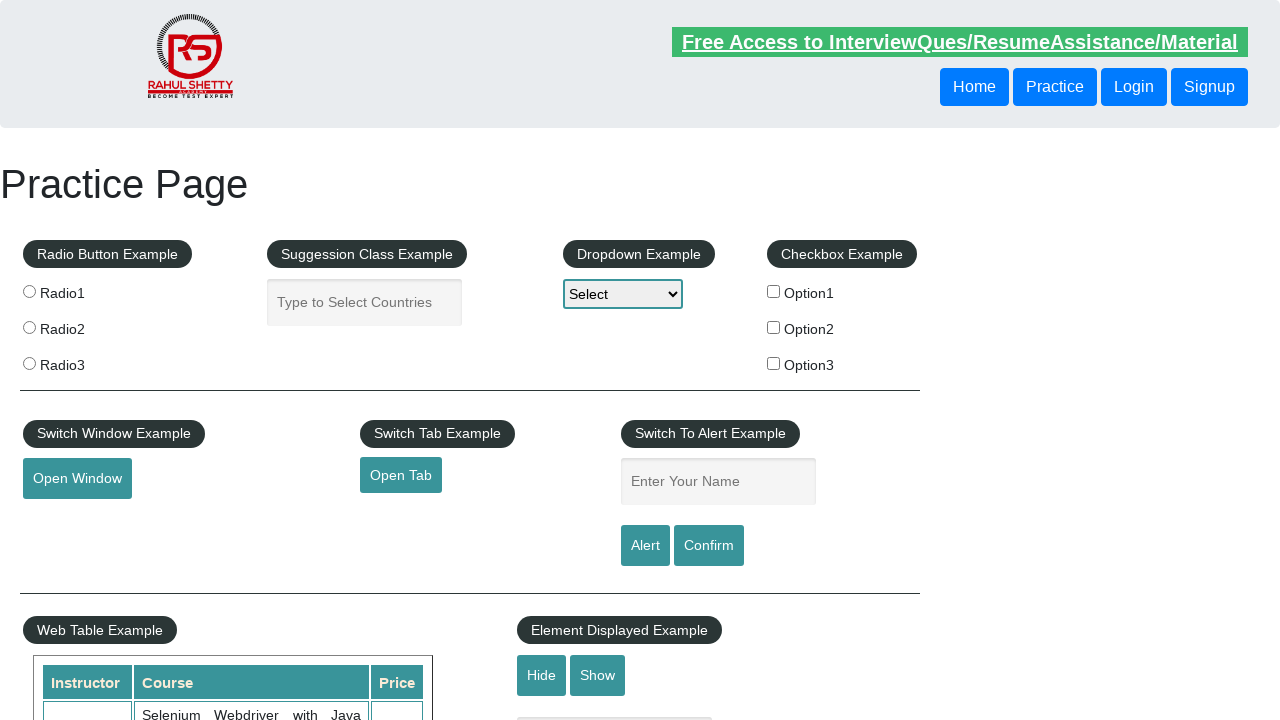

Retrieved href attribute from footer link
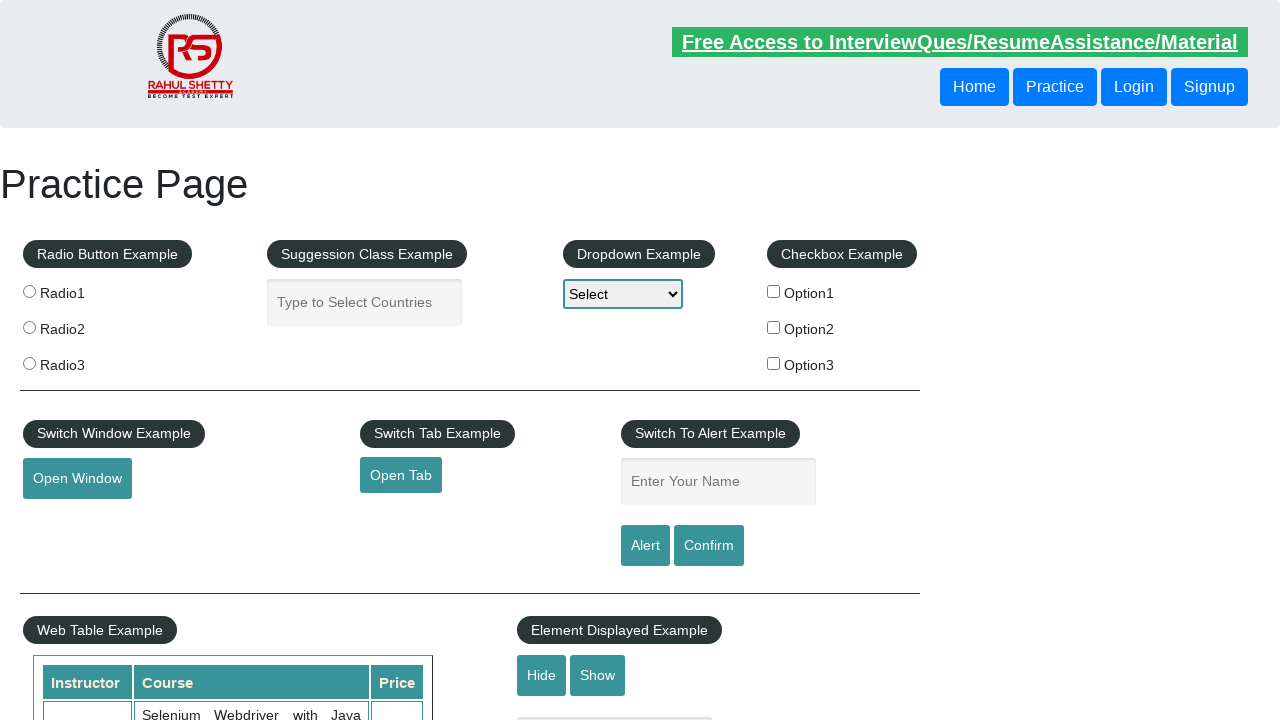

Retrieved text content from footer link: 'Discount Coupons'
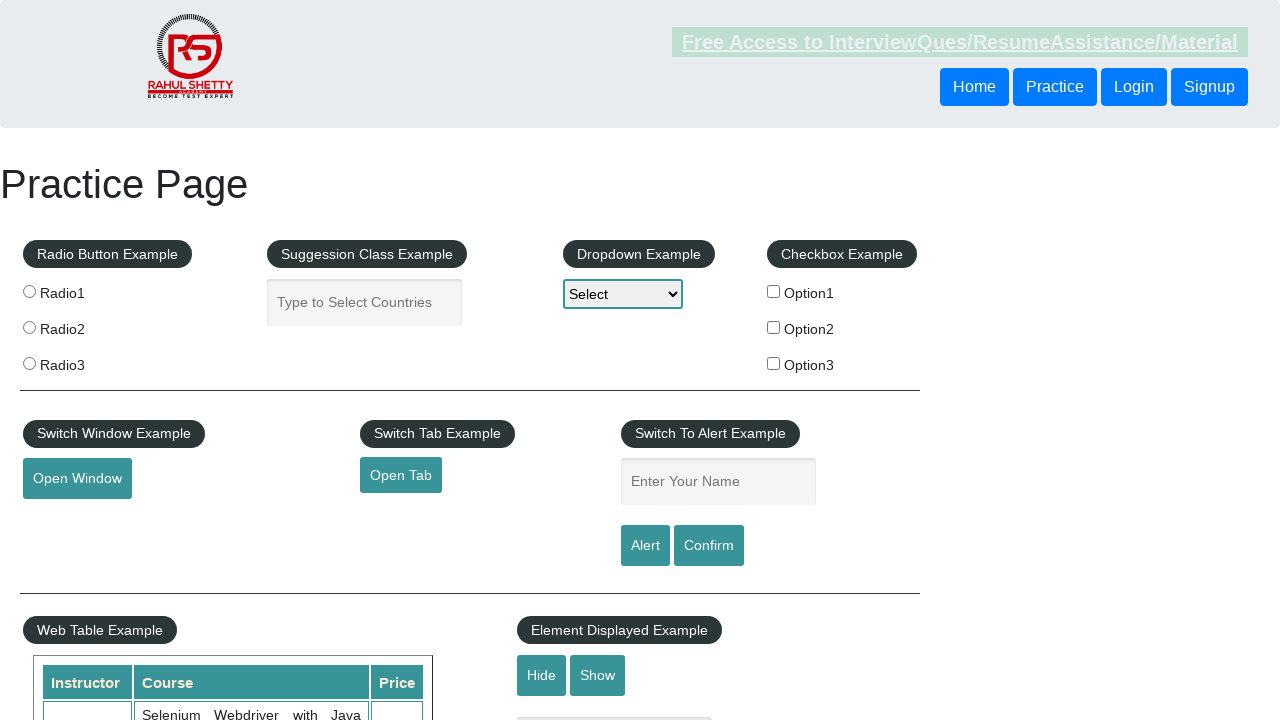

Verified footer link 'Discount Coupons' has valid href attribute: #
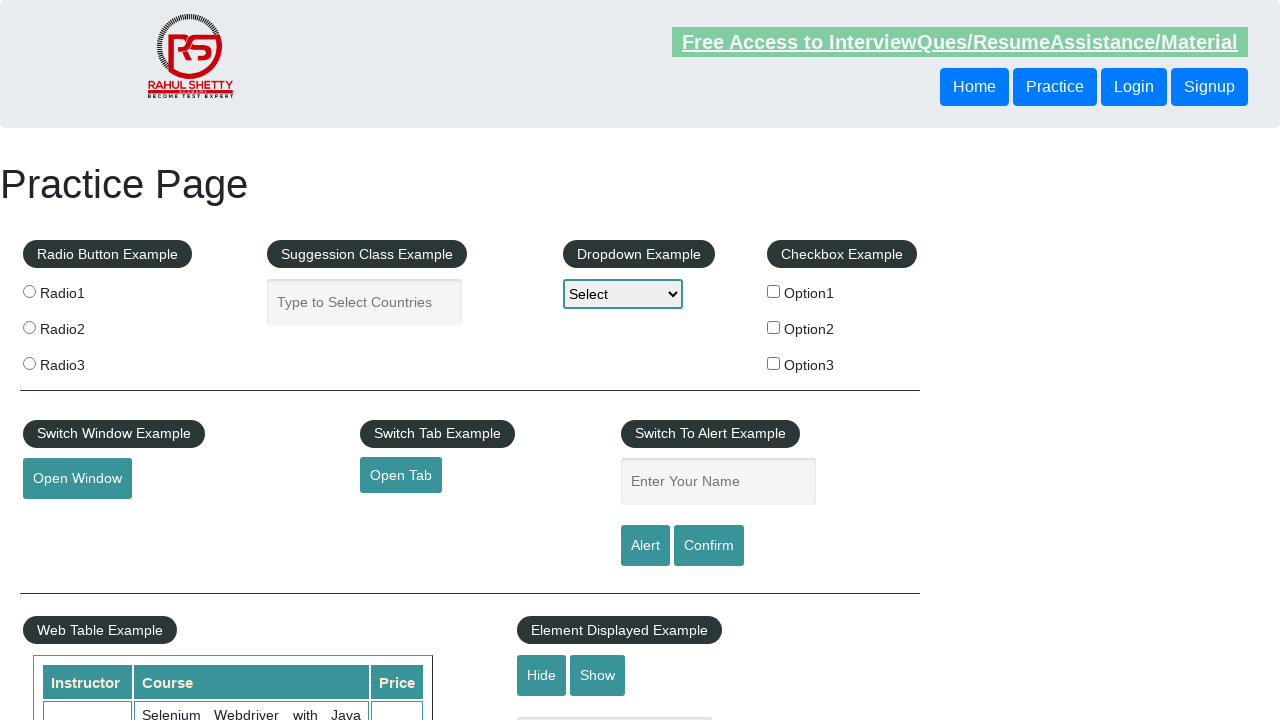

Retrieved href attribute from footer link
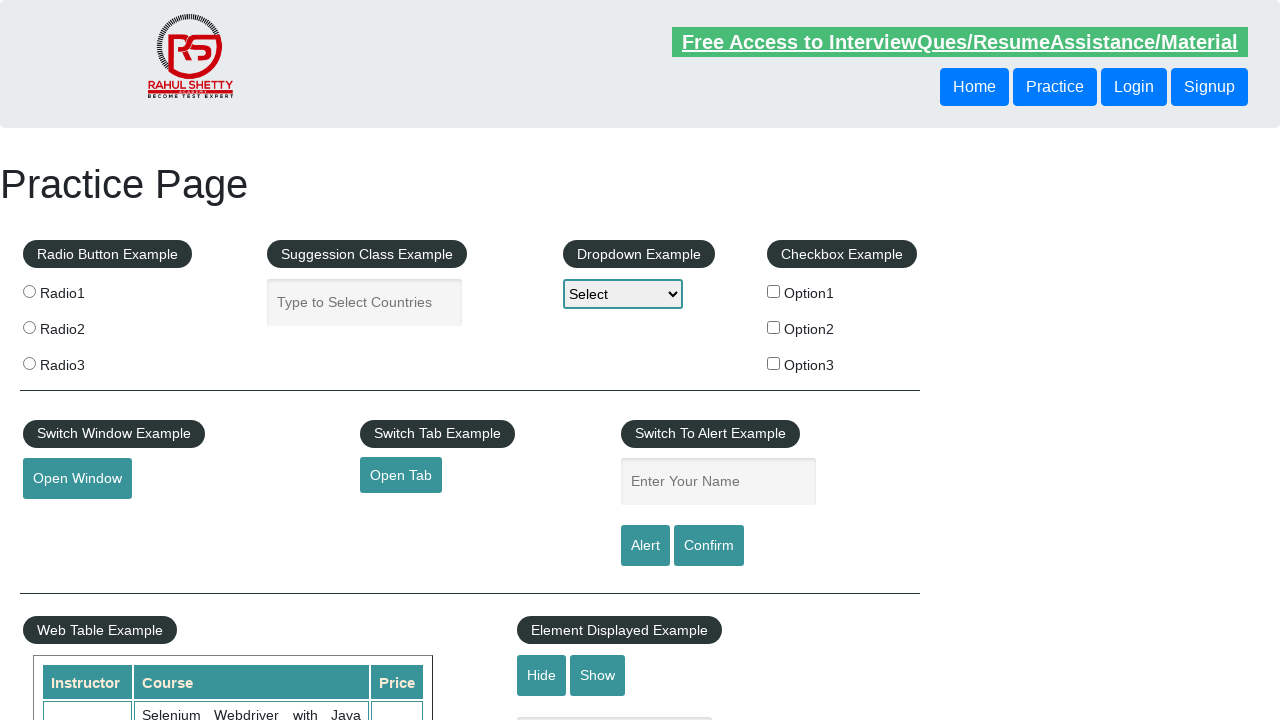

Retrieved text content from footer link: 'REST API'
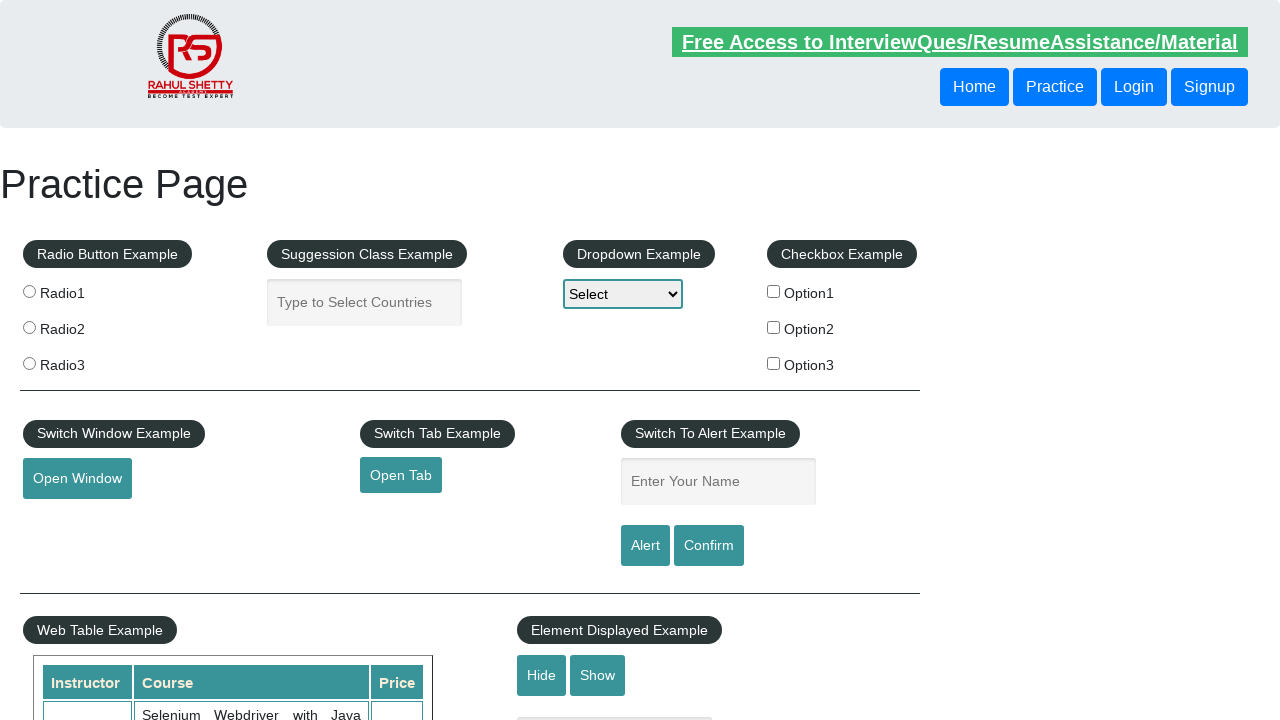

Verified footer link 'REST API' has valid href attribute: http://www.restapitutorial.com/
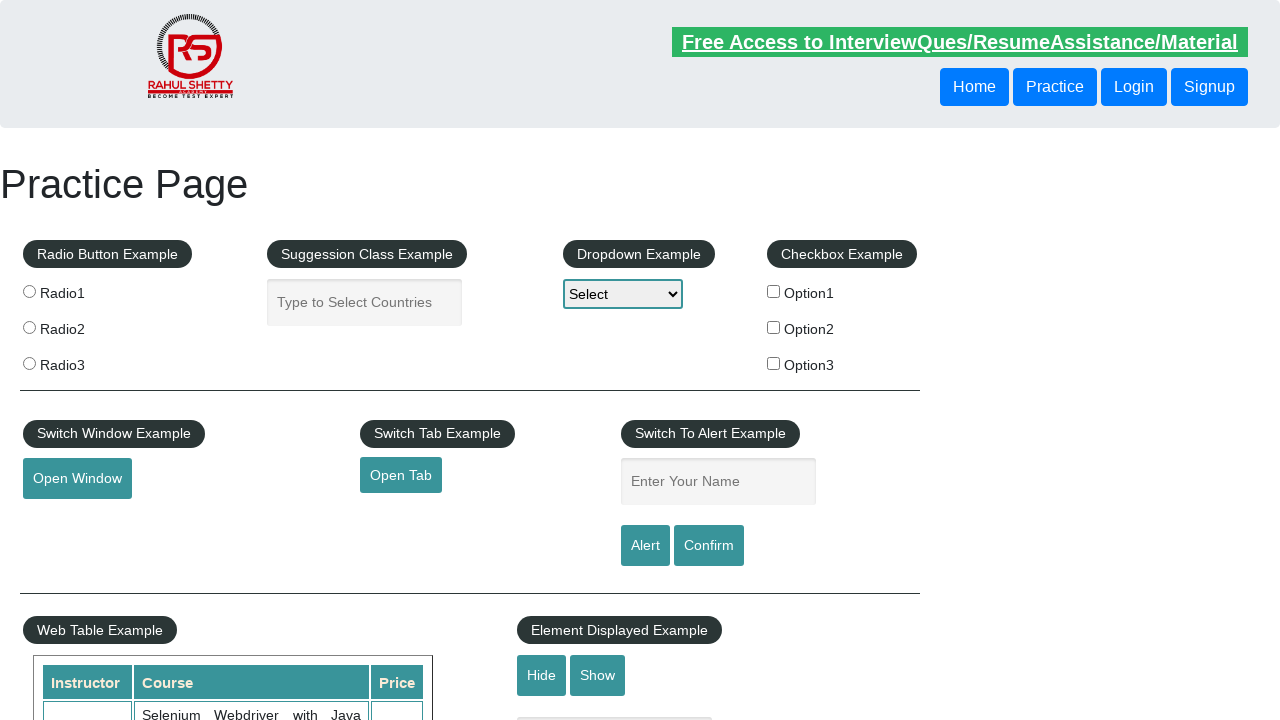

Retrieved href attribute from footer link
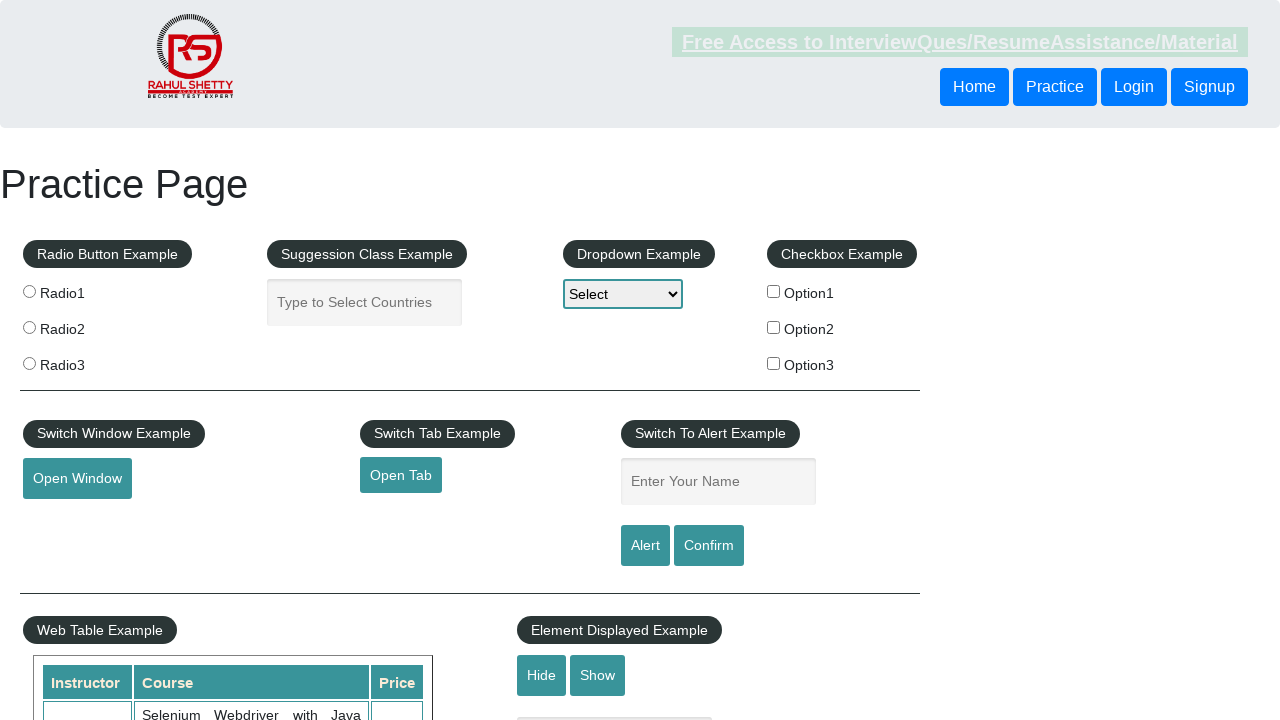

Retrieved text content from footer link: 'SoapUI'
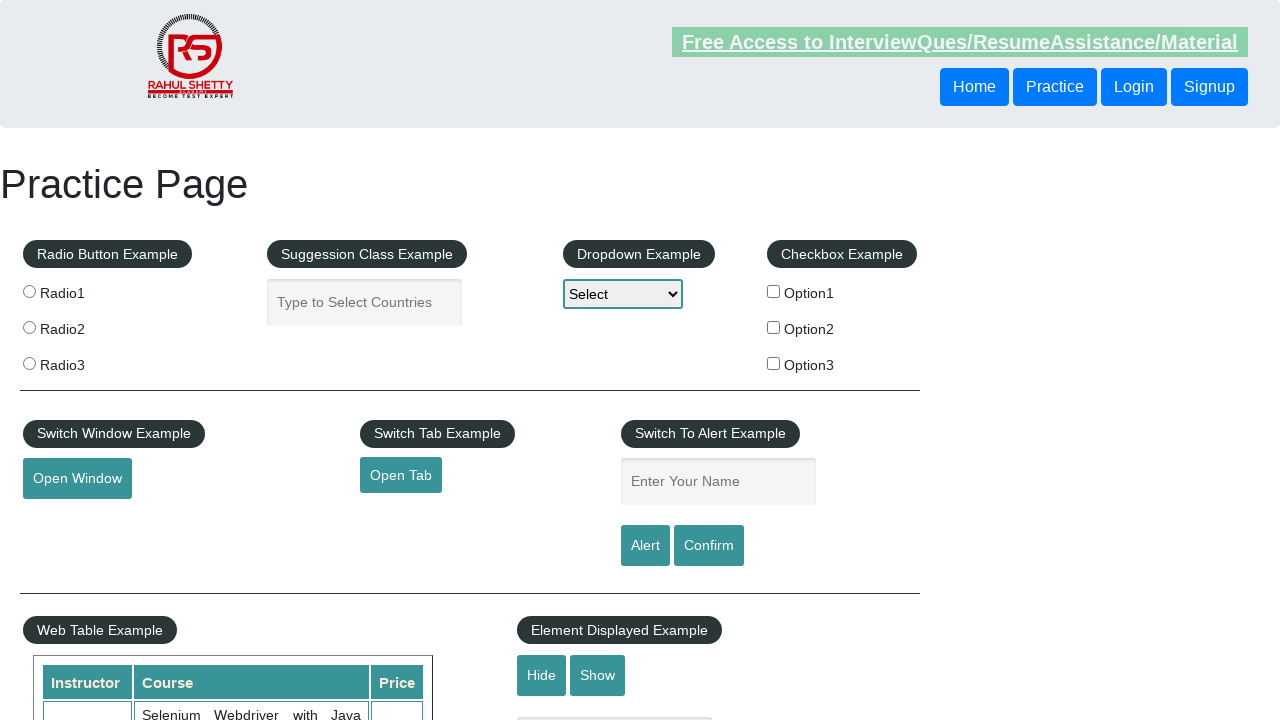

Verified footer link 'SoapUI' has valid href attribute: https://www.soapui.org/
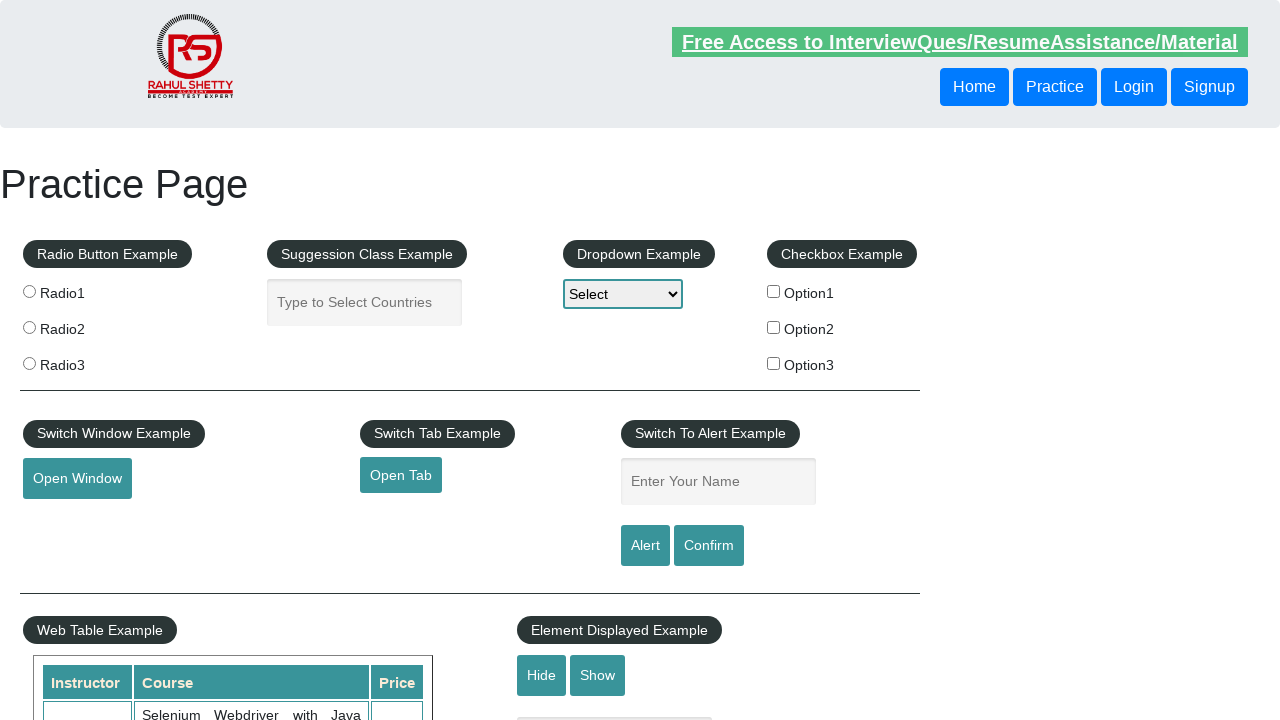

Retrieved href attribute from footer link
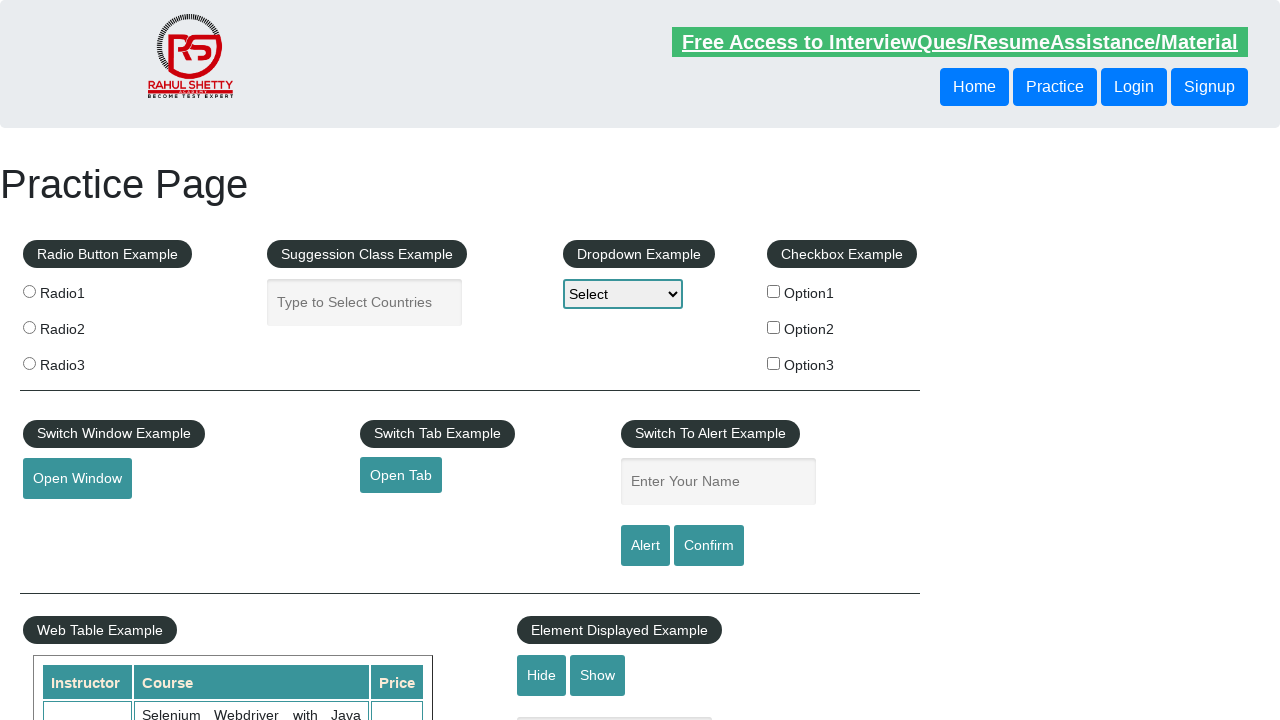

Retrieved text content from footer link: 'Appium'
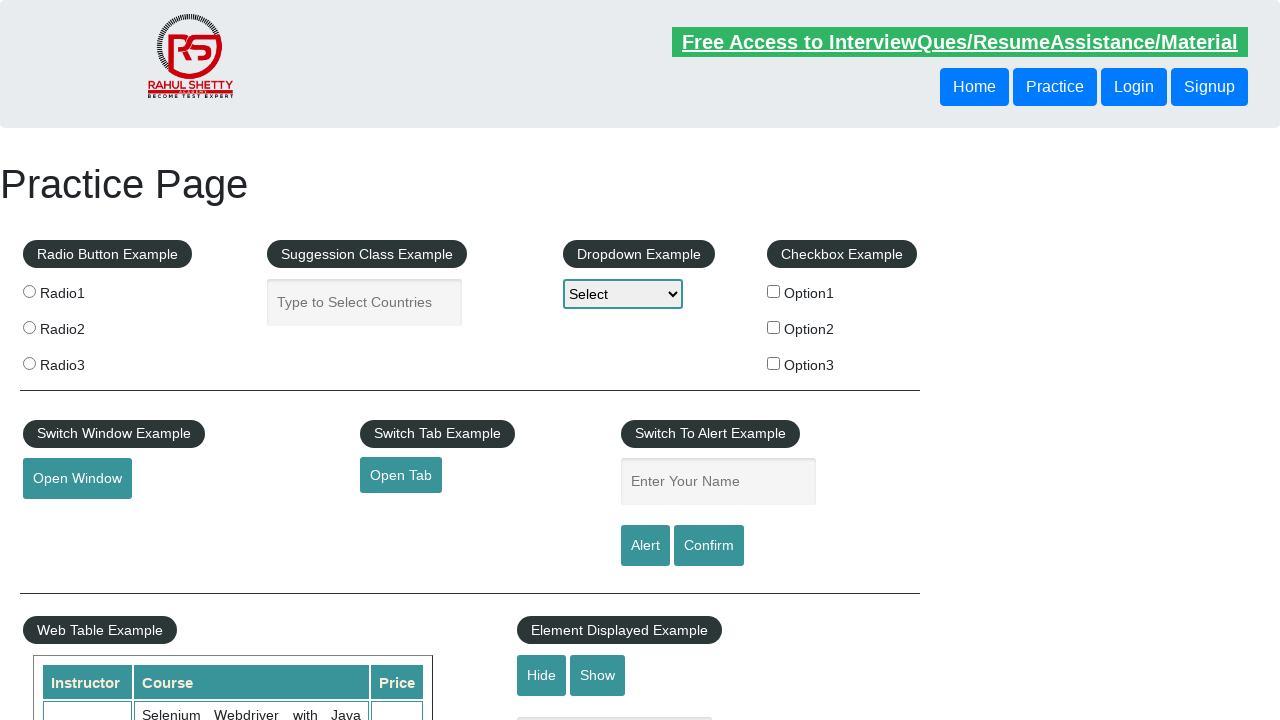

Verified footer link 'Appium' has valid href attribute: https://courses.rahulshettyacademy.com/p/appium-tutorial
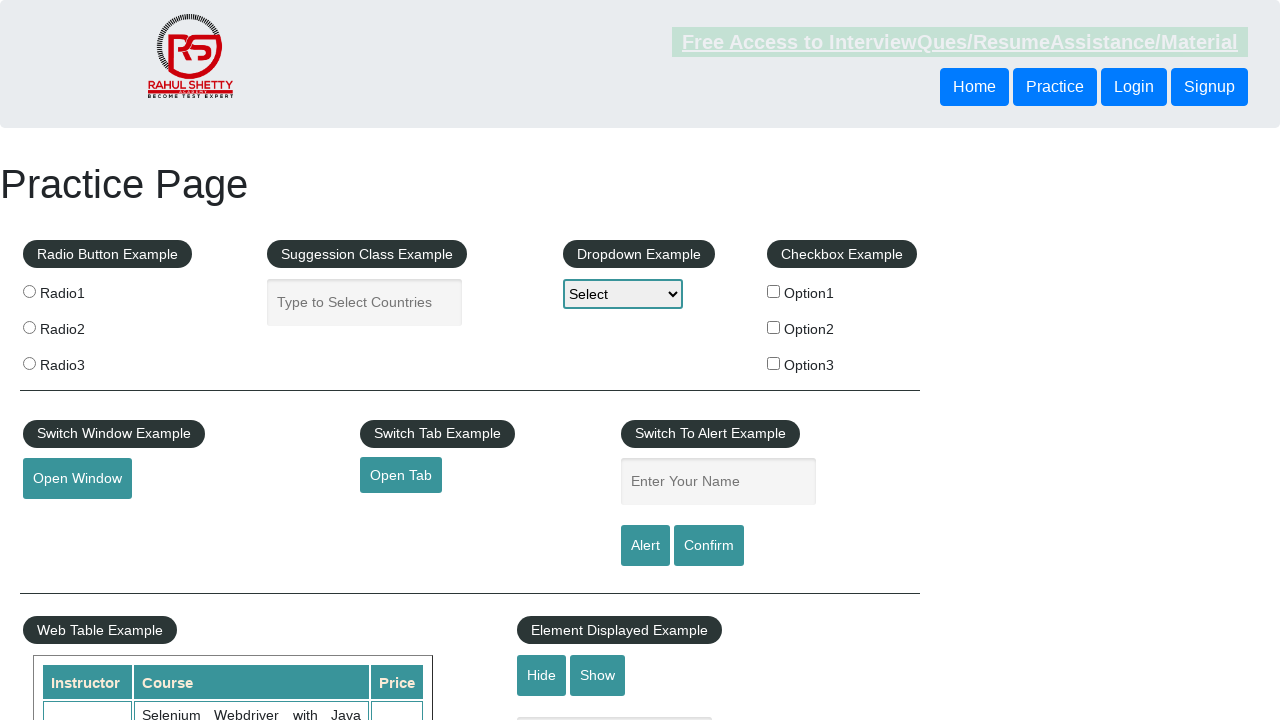

Retrieved href attribute from footer link
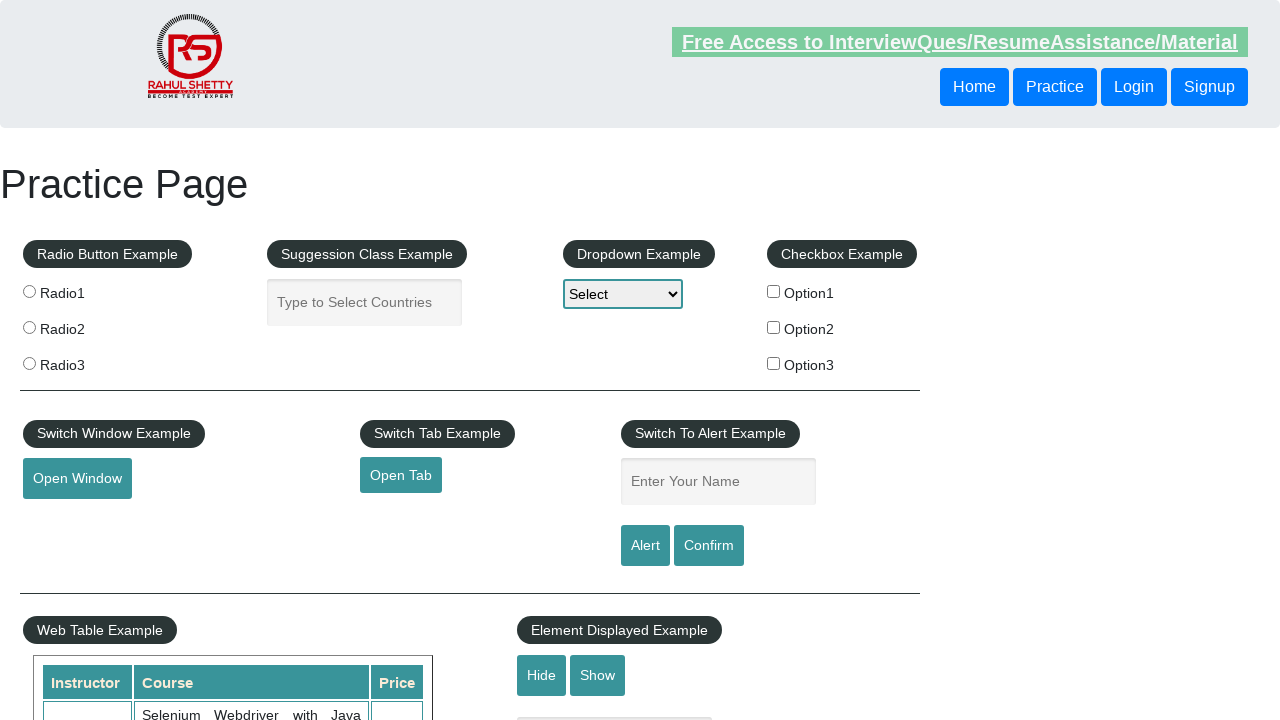

Retrieved text content from footer link: 'JMeter'
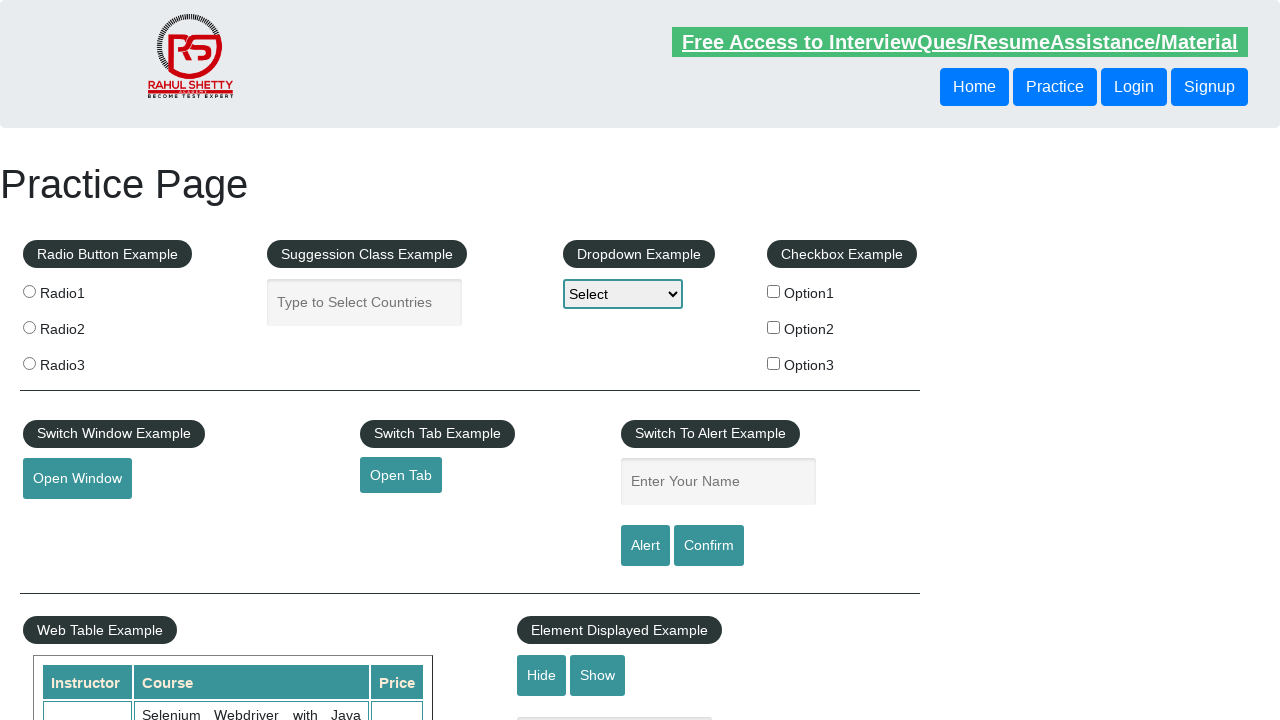

Verified footer link 'JMeter' has valid href attribute: https://jmeter.apache.org/
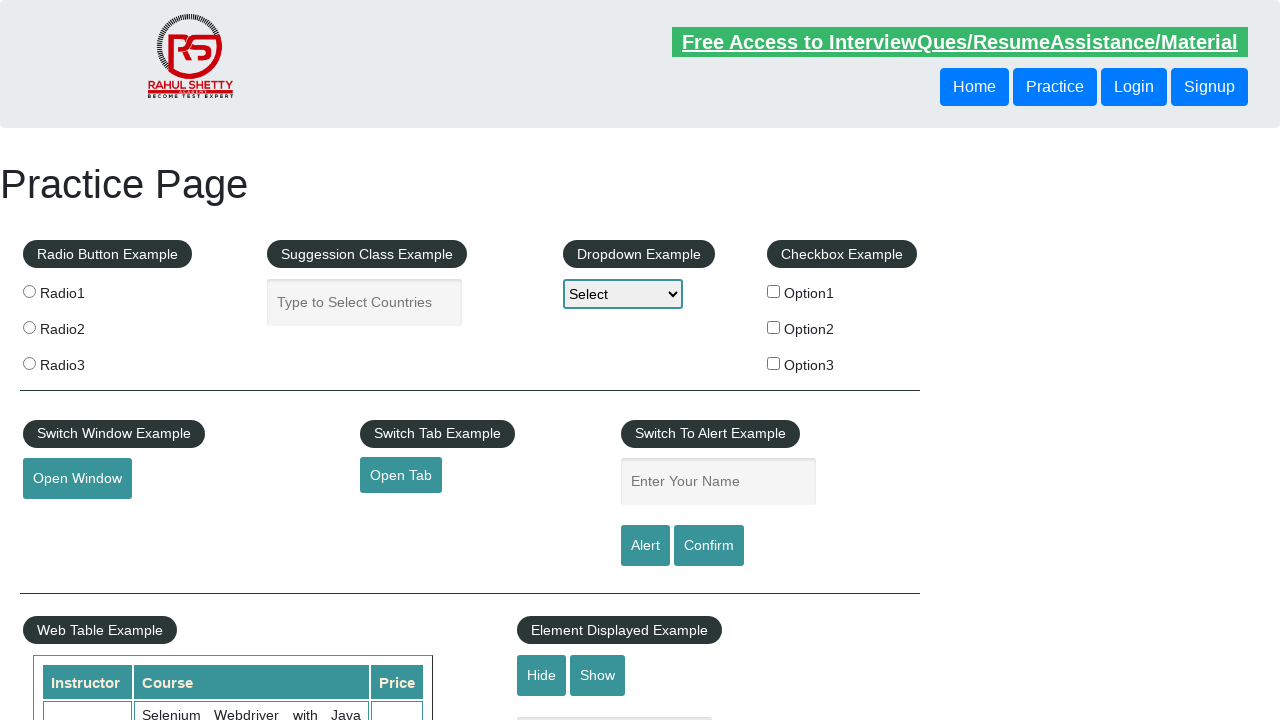

Retrieved href attribute from footer link
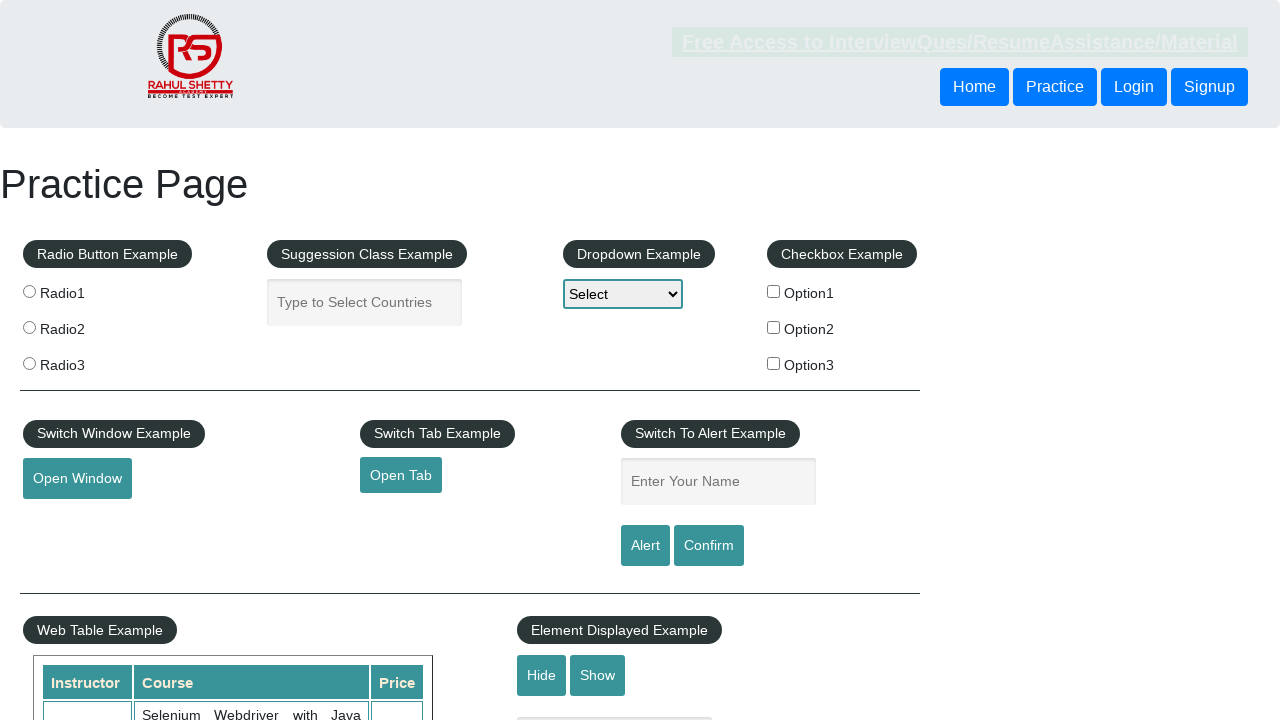

Retrieved text content from footer link: 'Latest News'
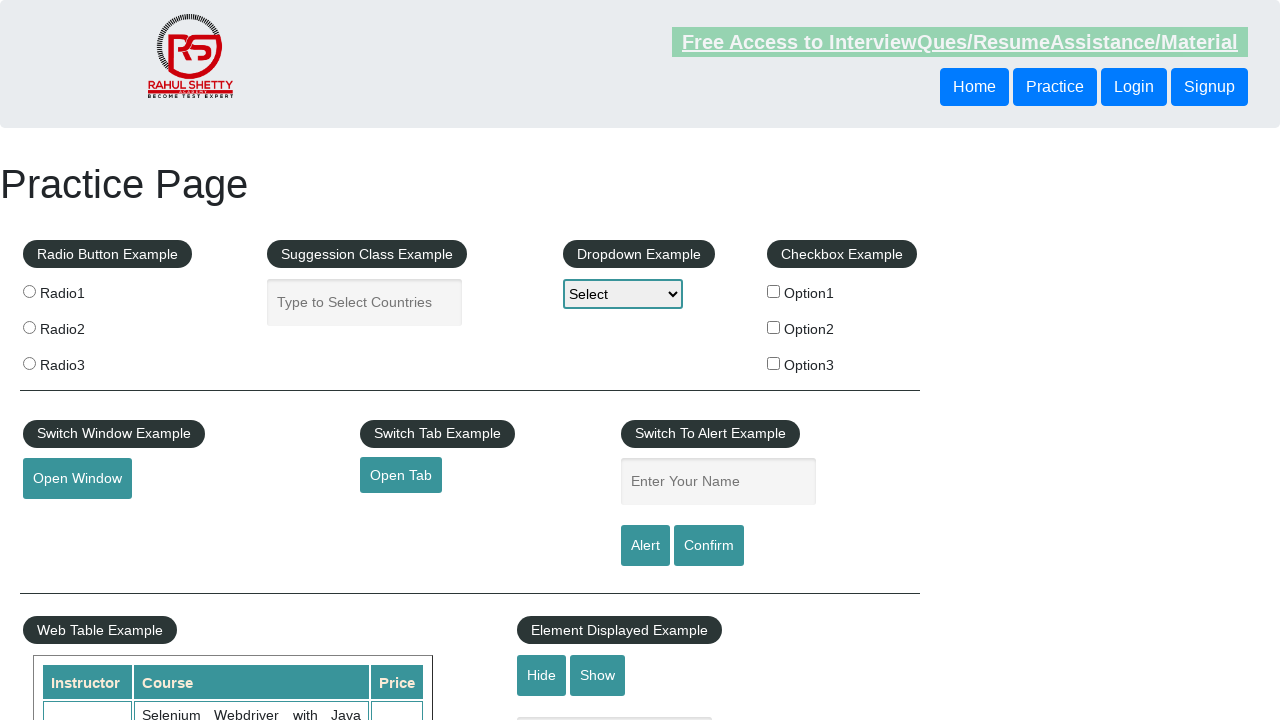

Verified footer link 'Latest News' has valid href attribute: #
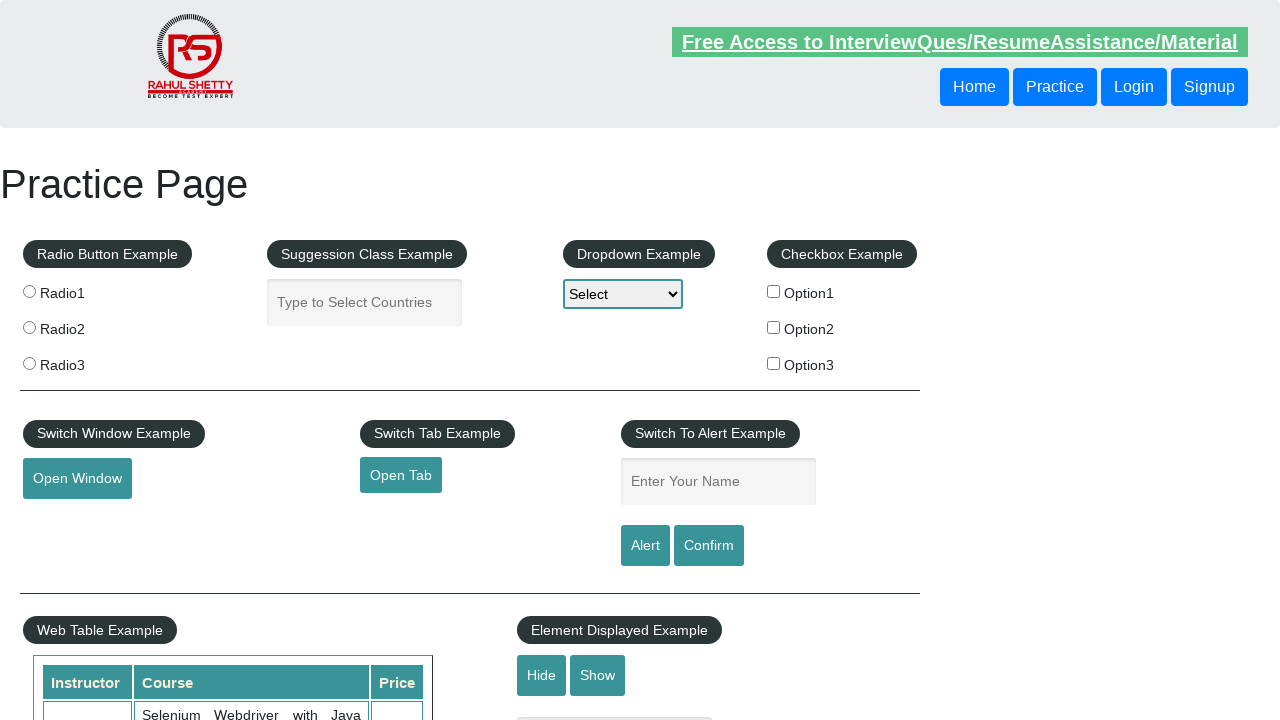

Retrieved href attribute from footer link
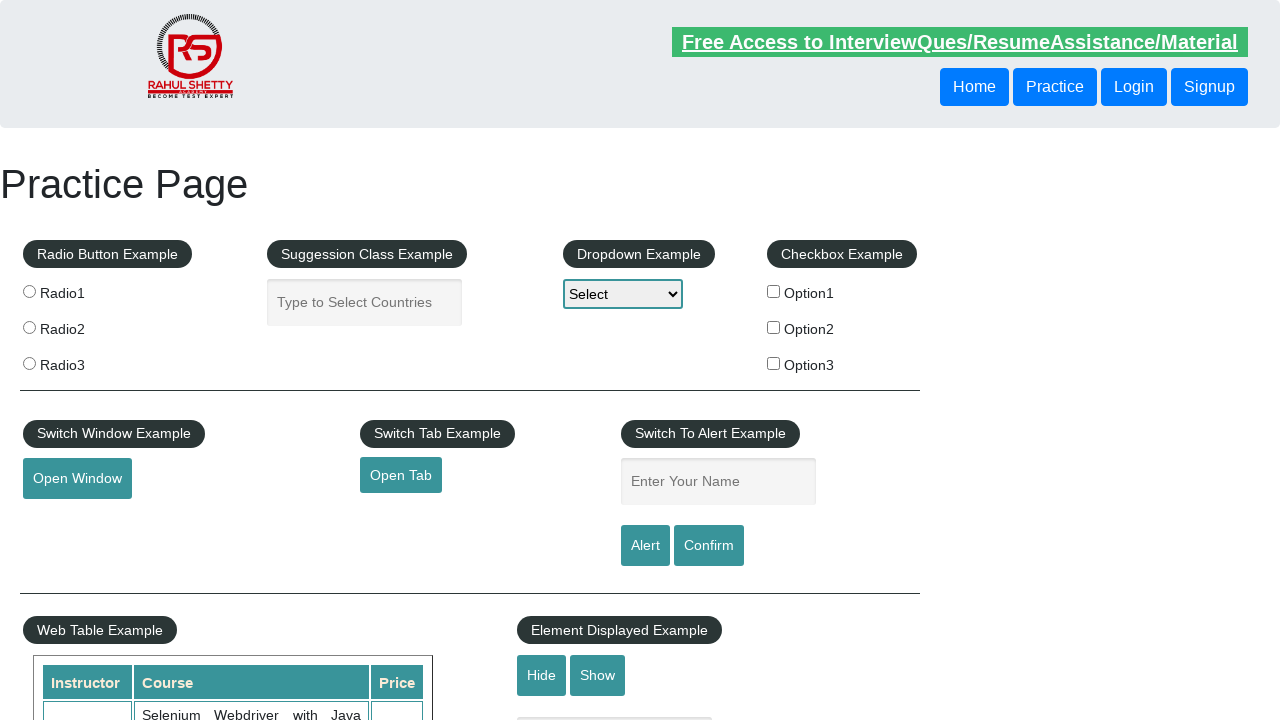

Retrieved text content from footer link: 'Broken Link'
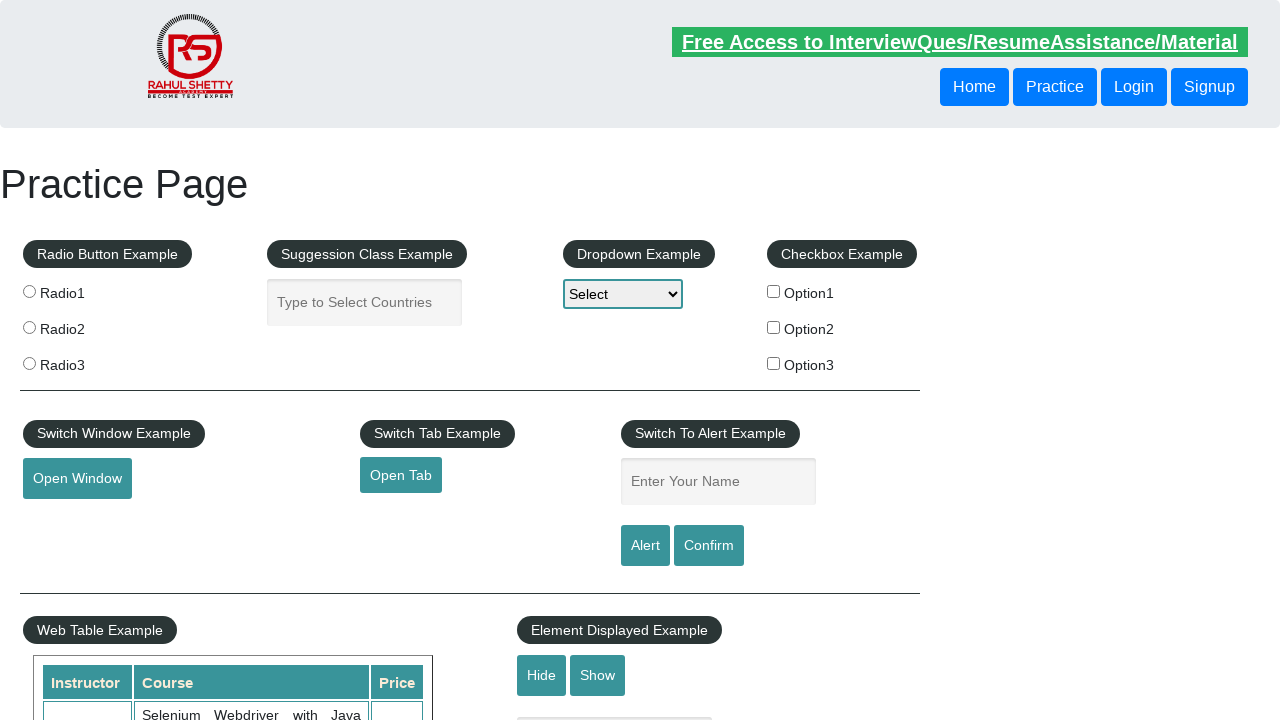

Verified footer link 'Broken Link' has valid href attribute: https://rahulshettyacademy.com/brokenlink
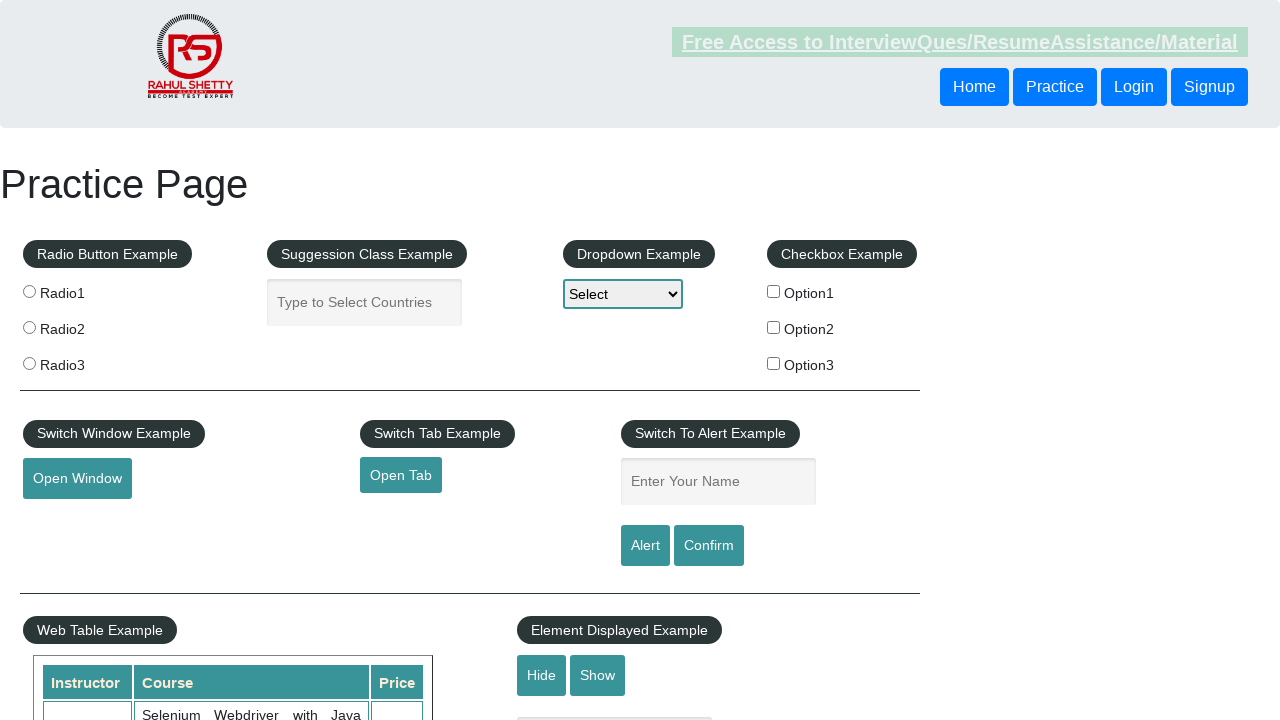

Retrieved href attribute from footer link
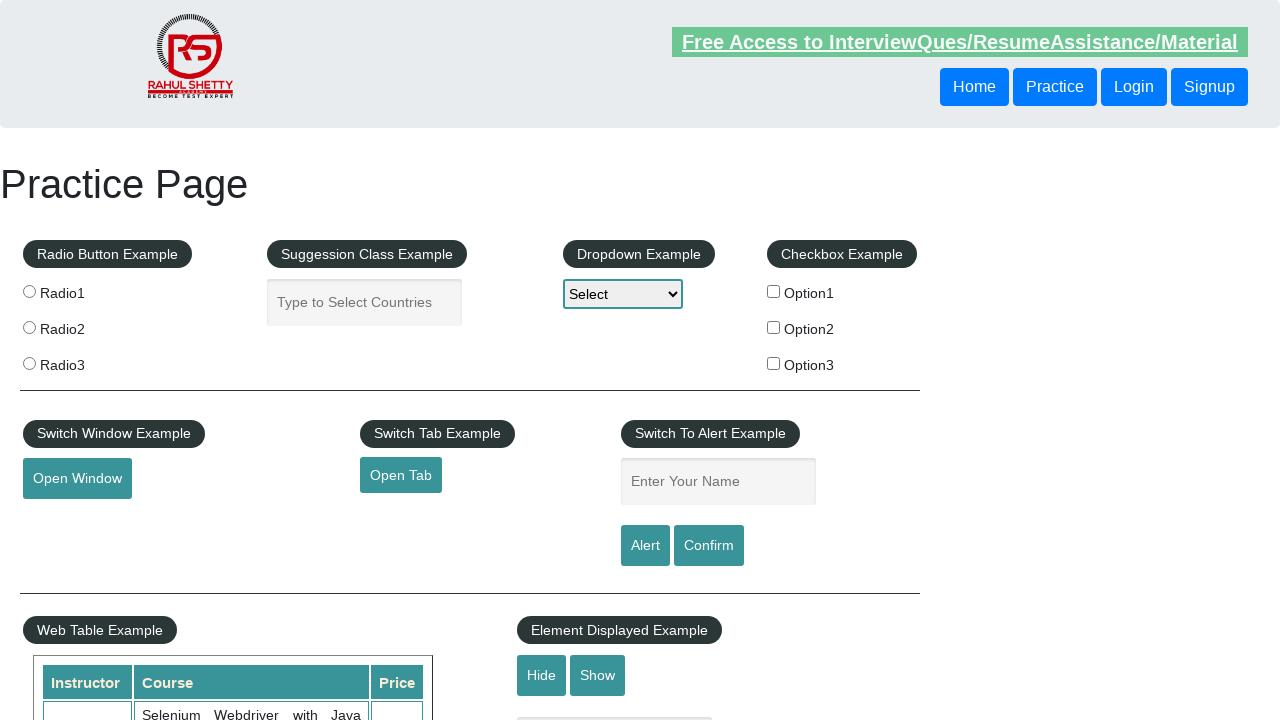

Retrieved text content from footer link: 'Dummy Content for Testing.'
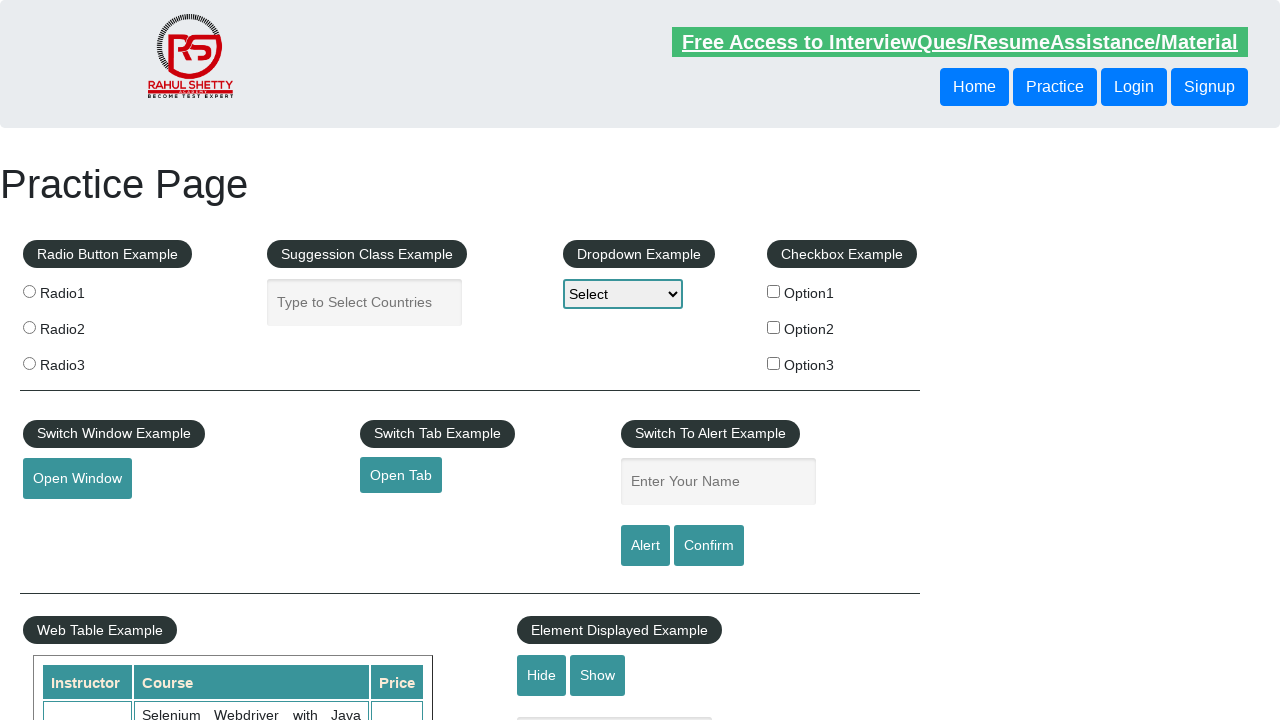

Verified footer link 'Dummy Content for Testing.' has valid href attribute: #
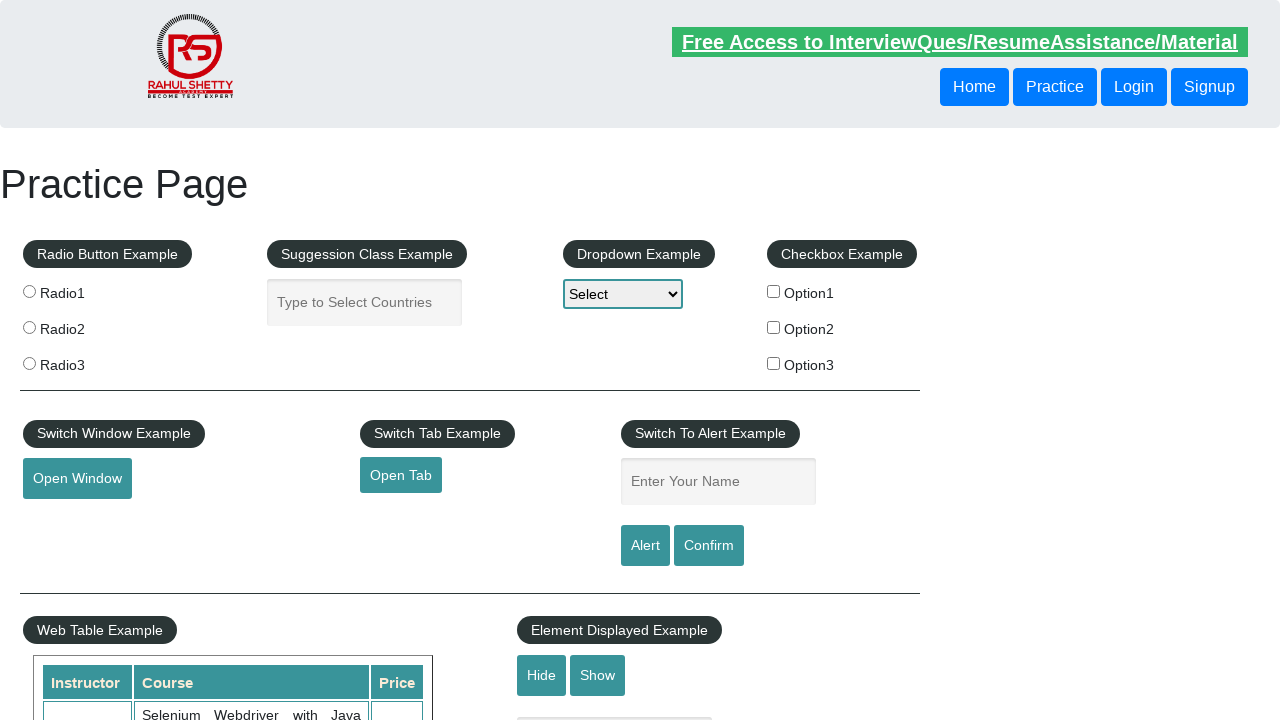

Retrieved href attribute from footer link
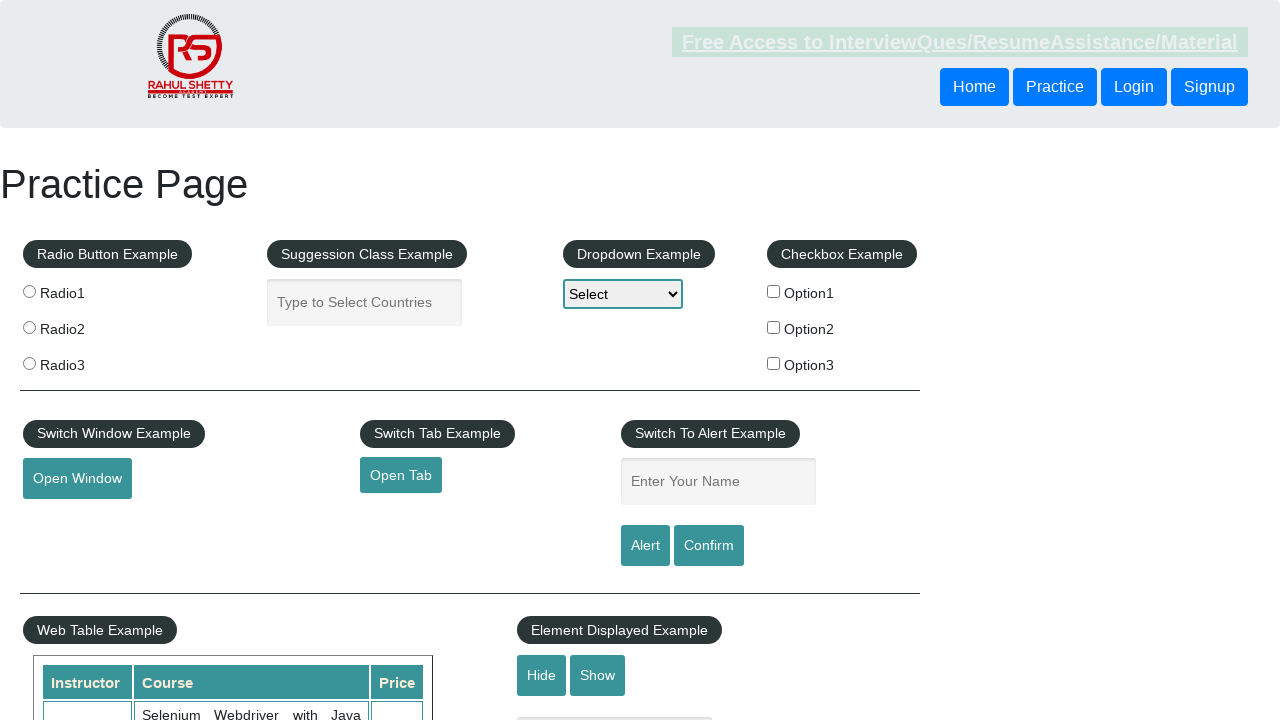

Retrieved text content from footer link: 'Dummy Content for Testing.'
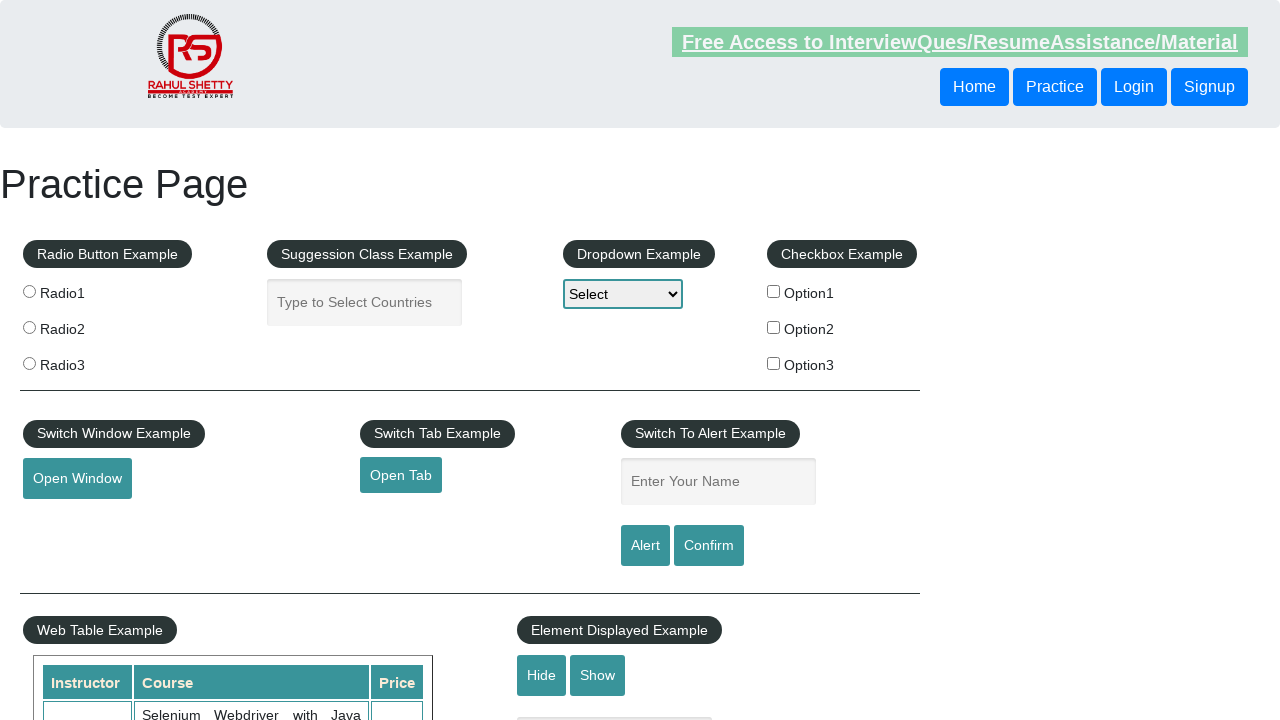

Verified footer link 'Dummy Content for Testing.' has valid href attribute: #
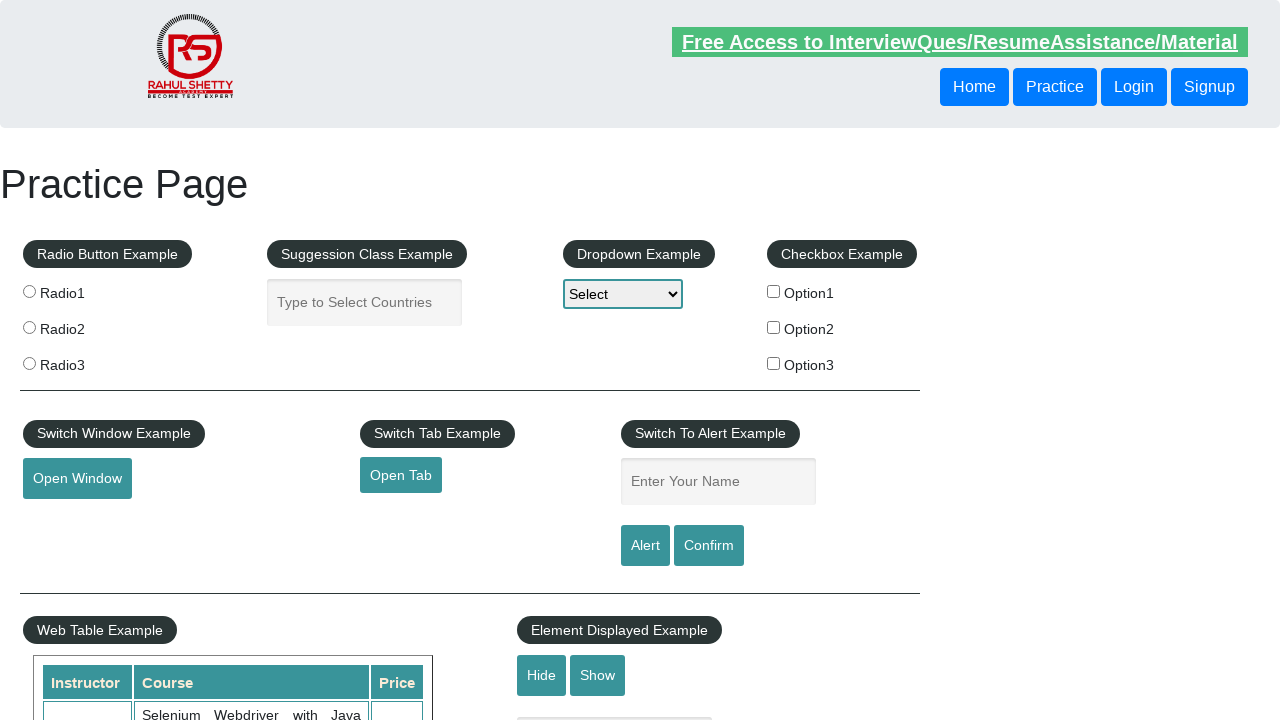

Retrieved href attribute from footer link
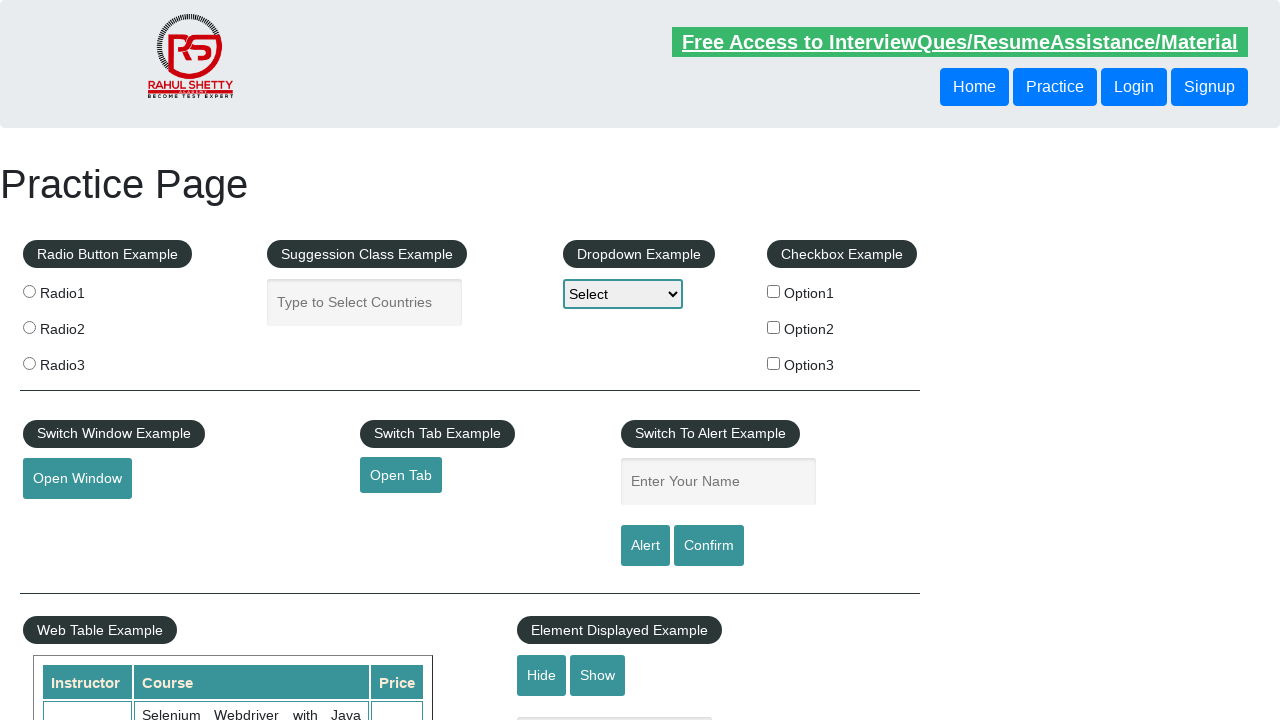

Retrieved text content from footer link: 'Dummy Content for Testing.'
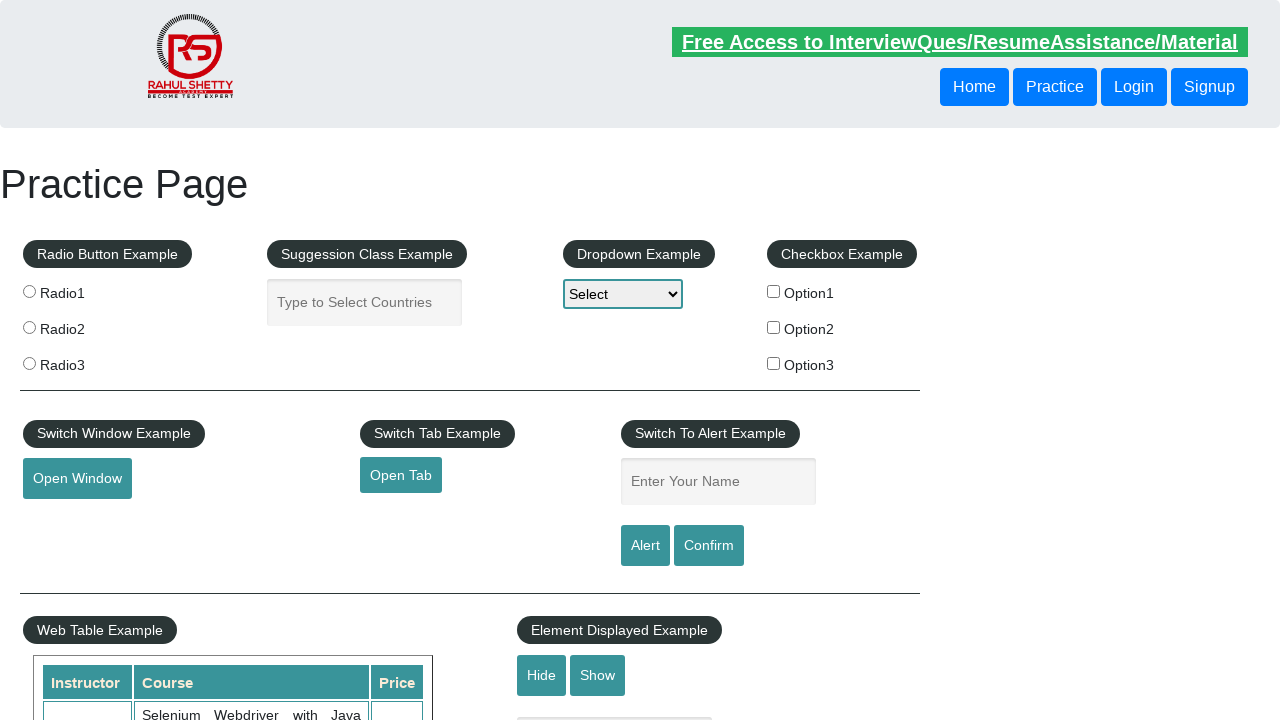

Verified footer link 'Dummy Content for Testing.' has valid href attribute: #
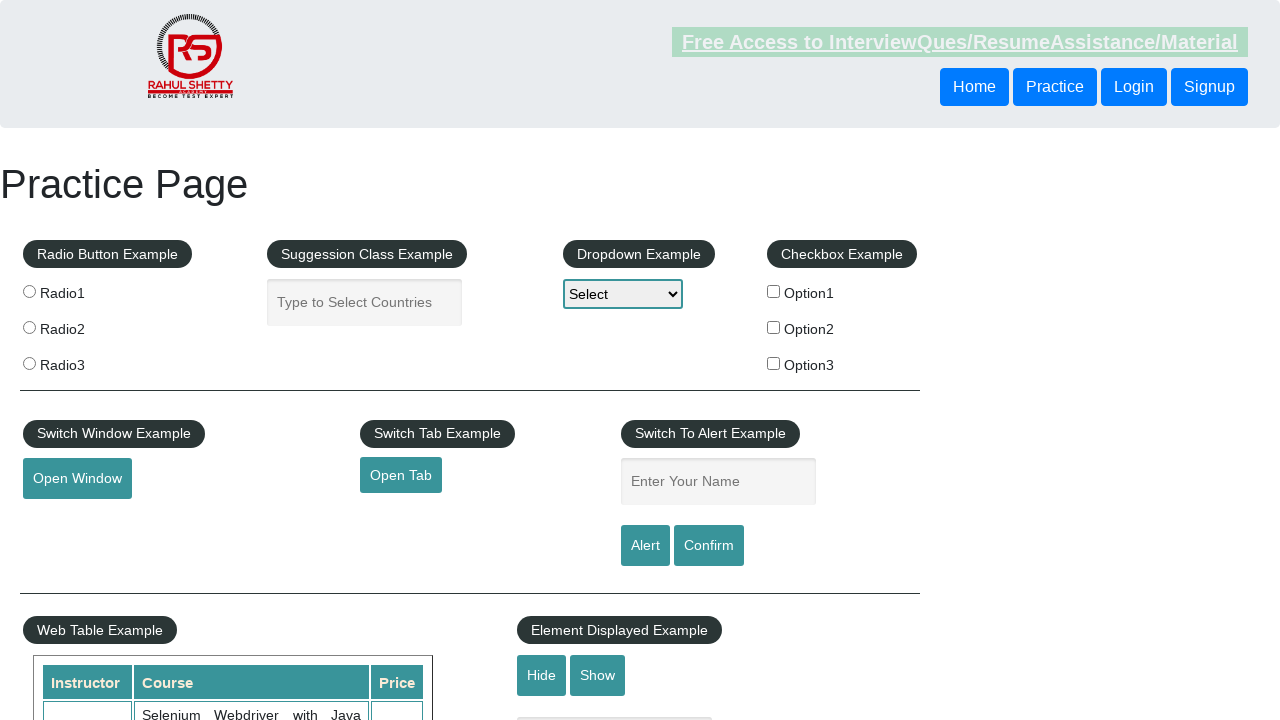

Retrieved href attribute from footer link
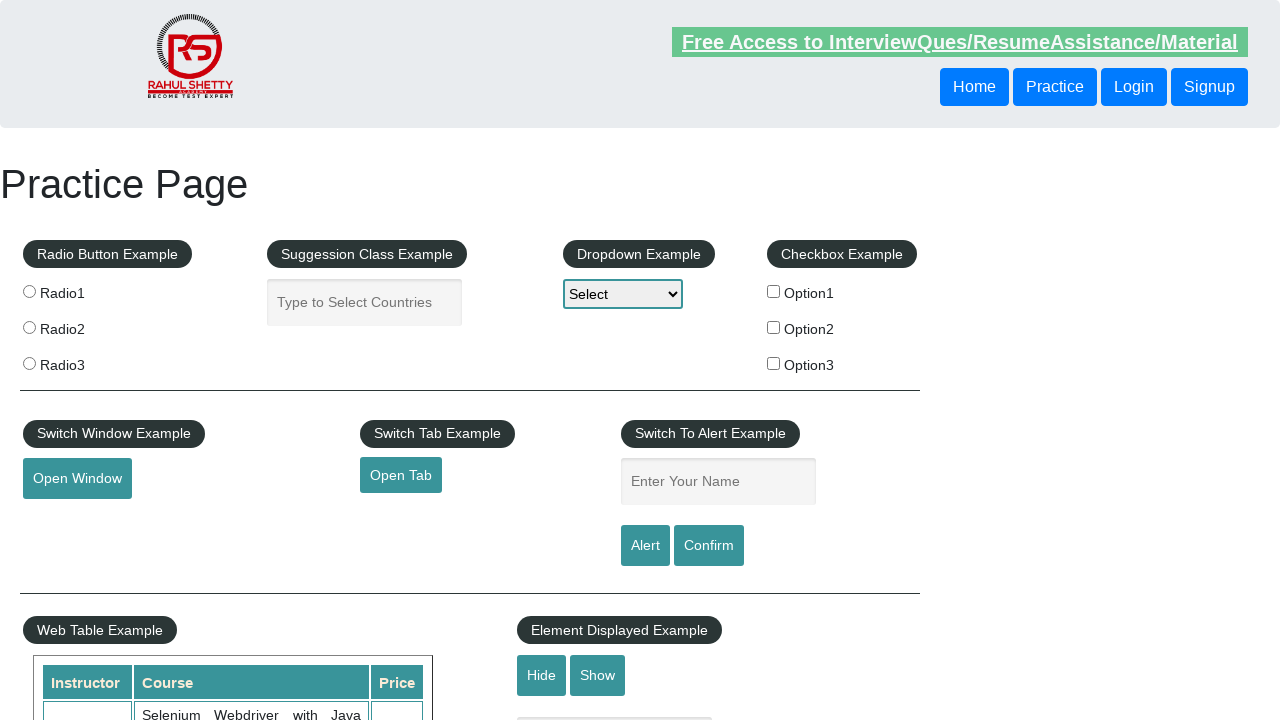

Retrieved text content from footer link: 'Contact info'
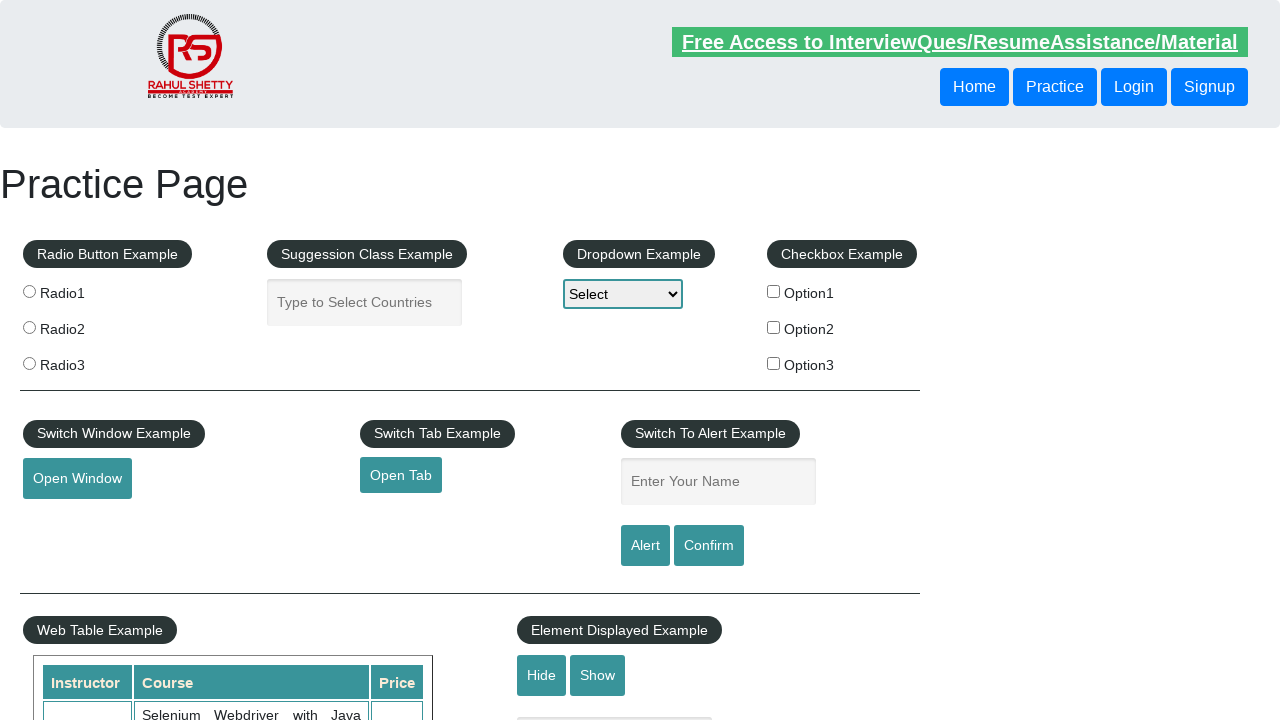

Verified footer link 'Contact info' has valid href attribute: #
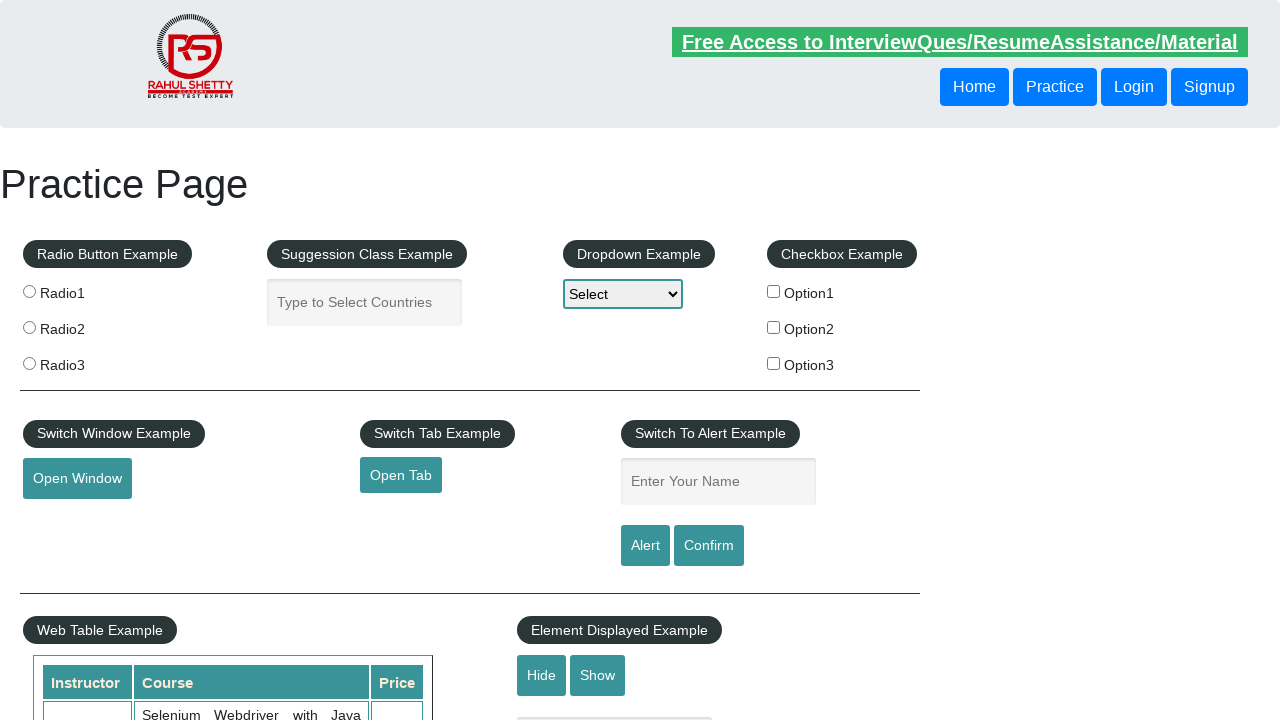

Retrieved href attribute from footer link
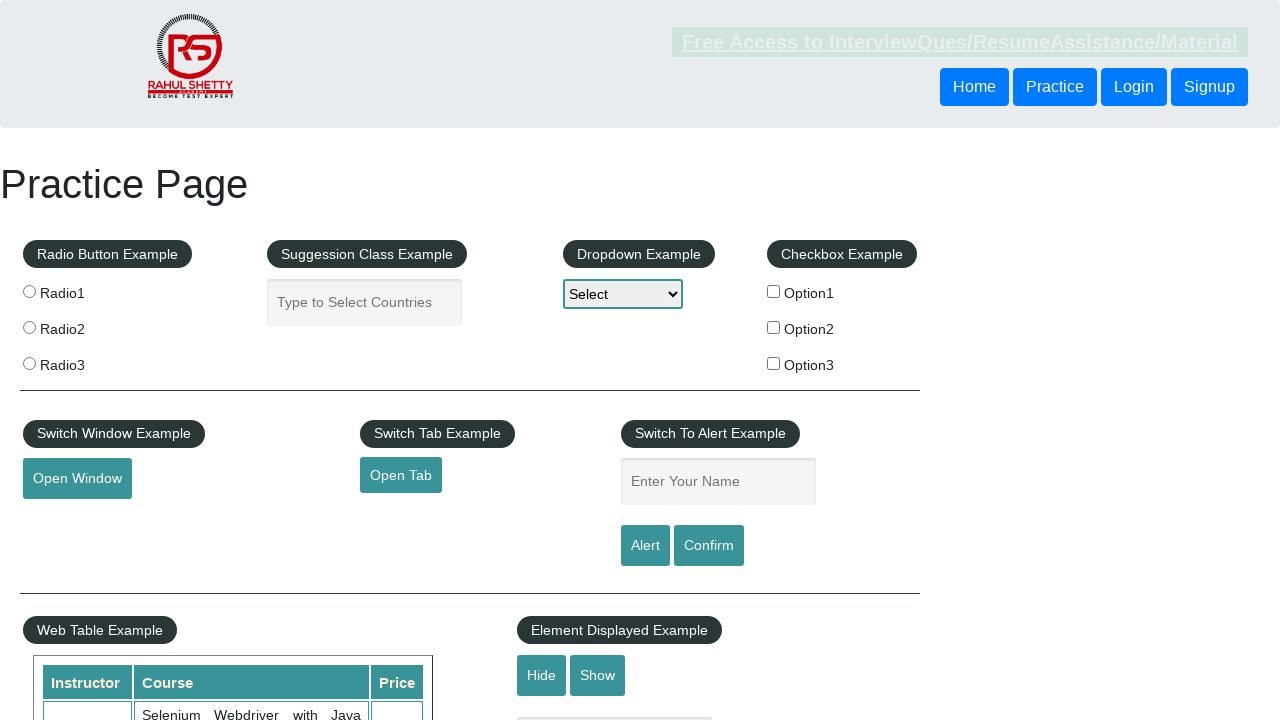

Retrieved text content from footer link: 'Dummy Content for Testing.'
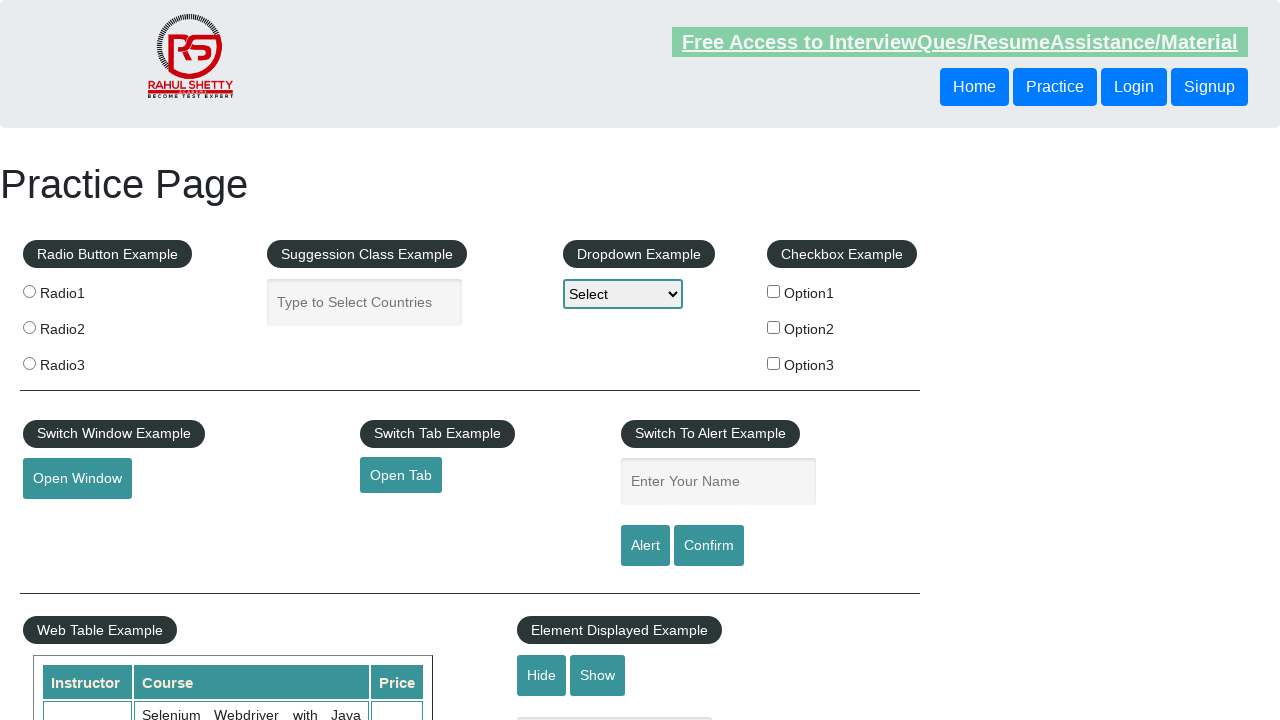

Verified footer link 'Dummy Content for Testing.' has valid href attribute: #
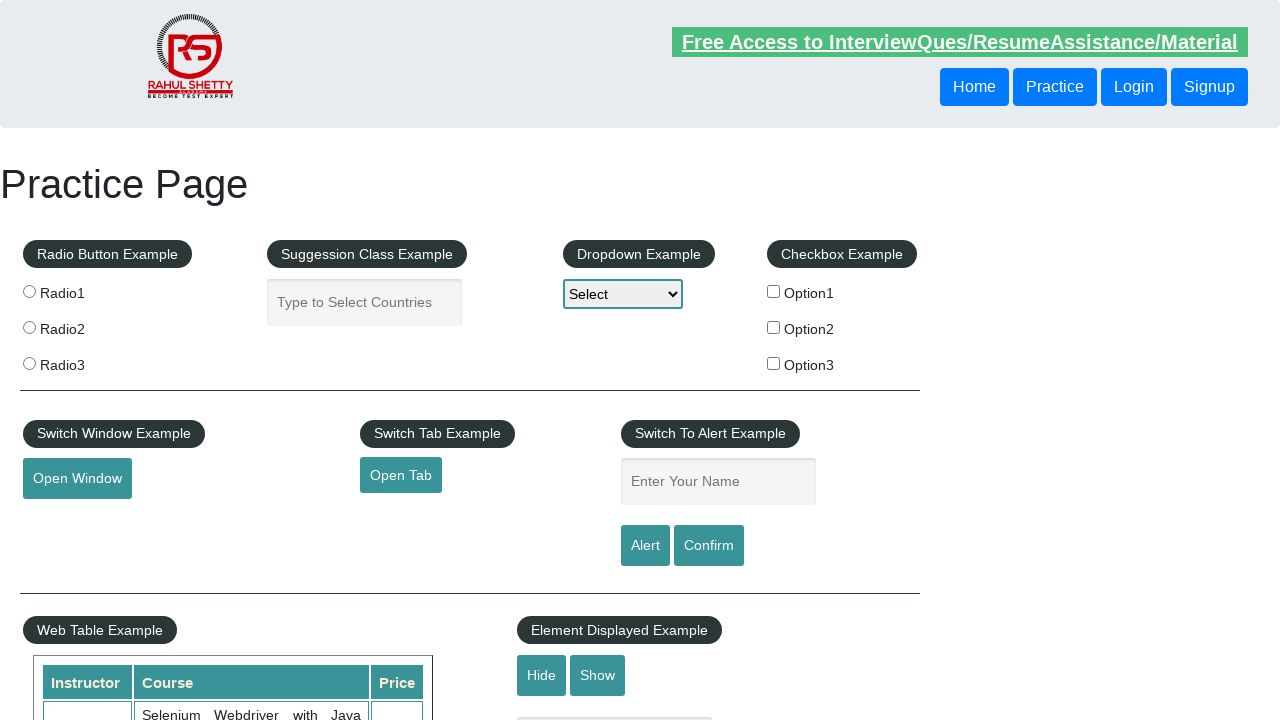

Retrieved href attribute from footer link
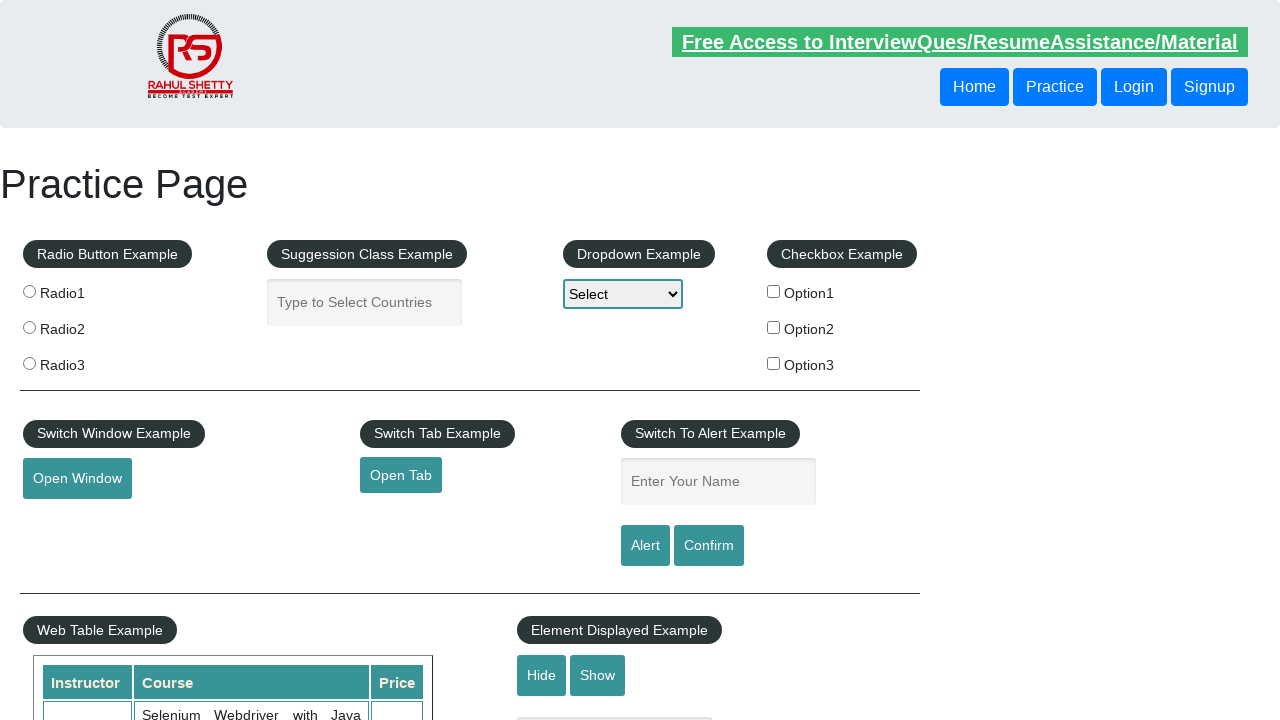

Retrieved text content from footer link: 'Dummy Content for Testing.'
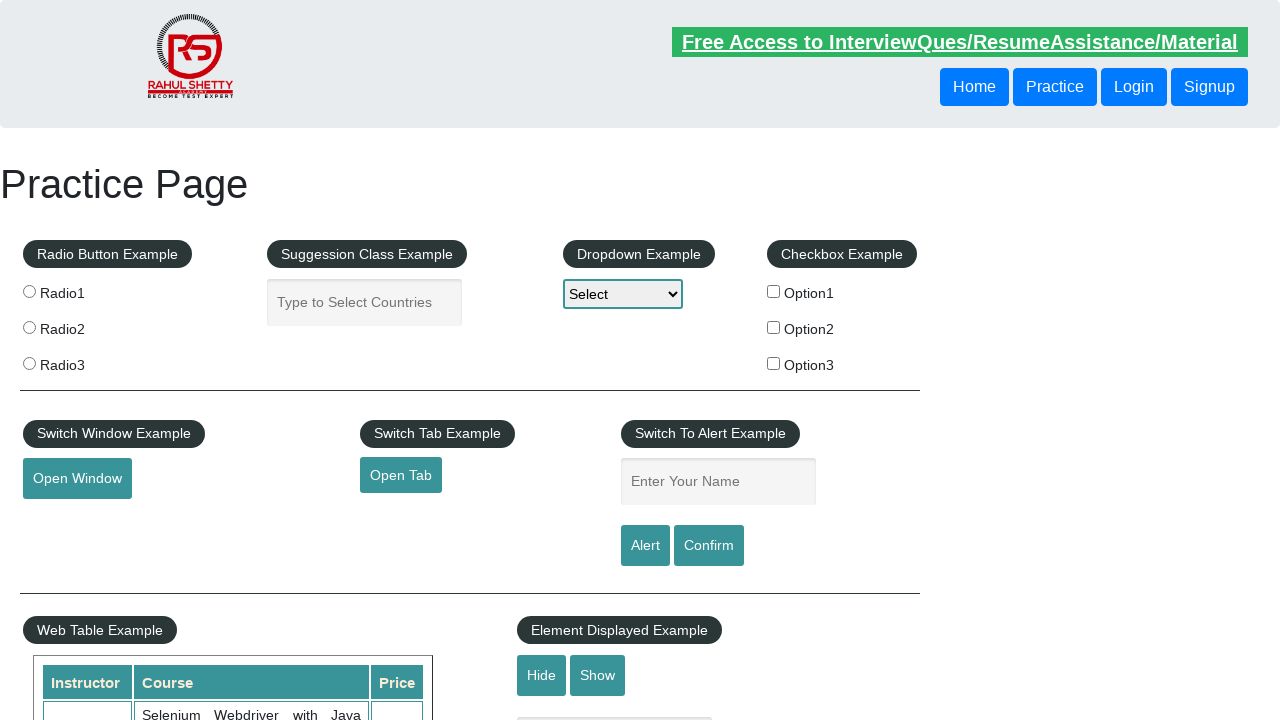

Verified footer link 'Dummy Content for Testing.' has valid href attribute: #
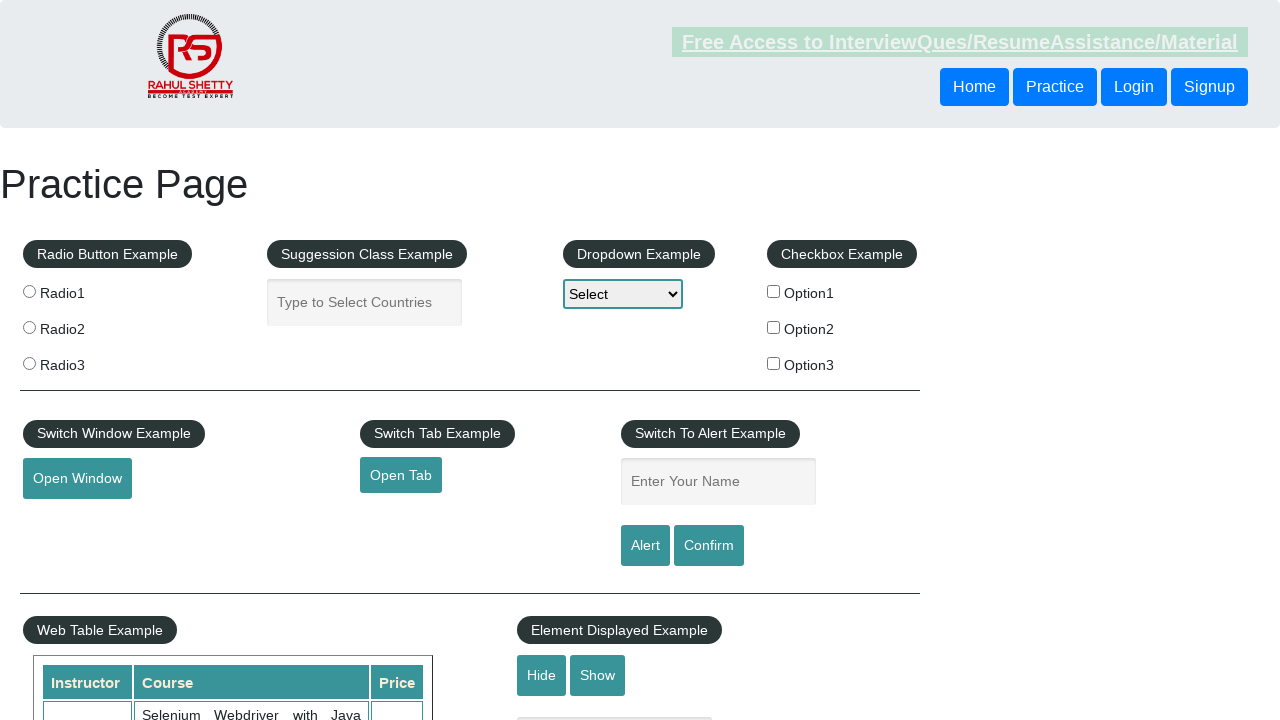

Retrieved href attribute from footer link
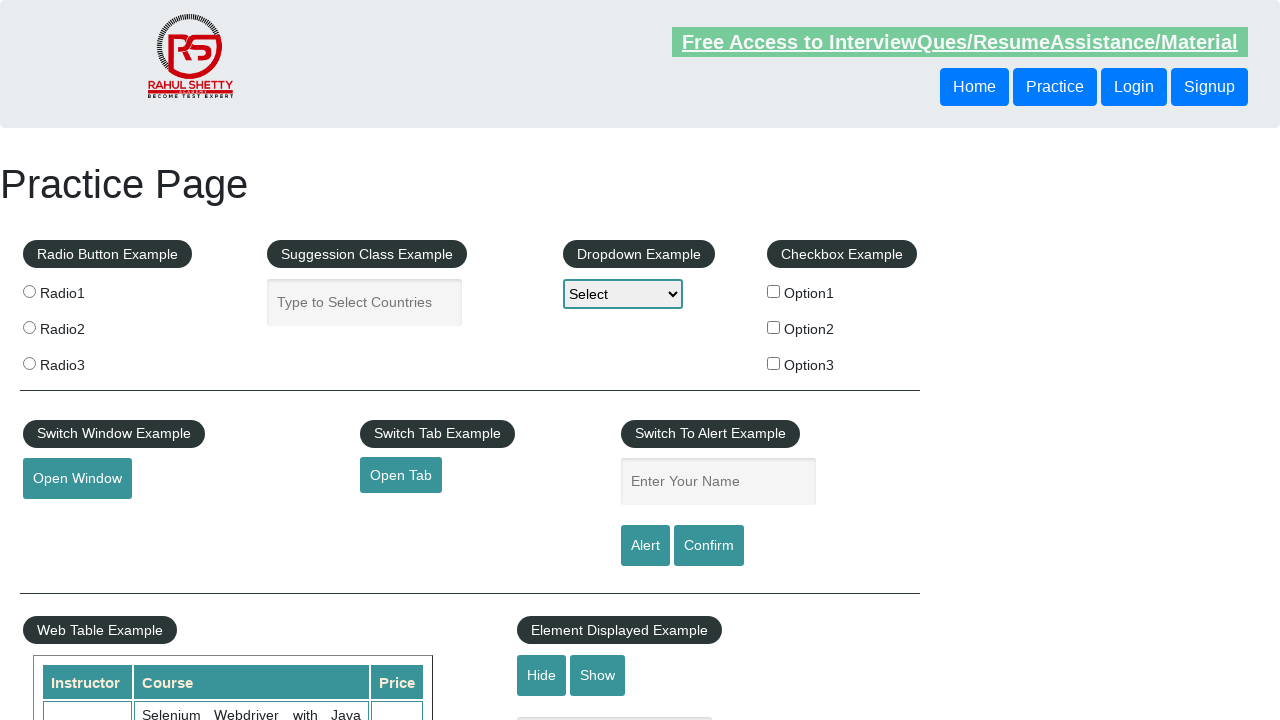

Retrieved text content from footer link: 'Dummy Content for Testing.'
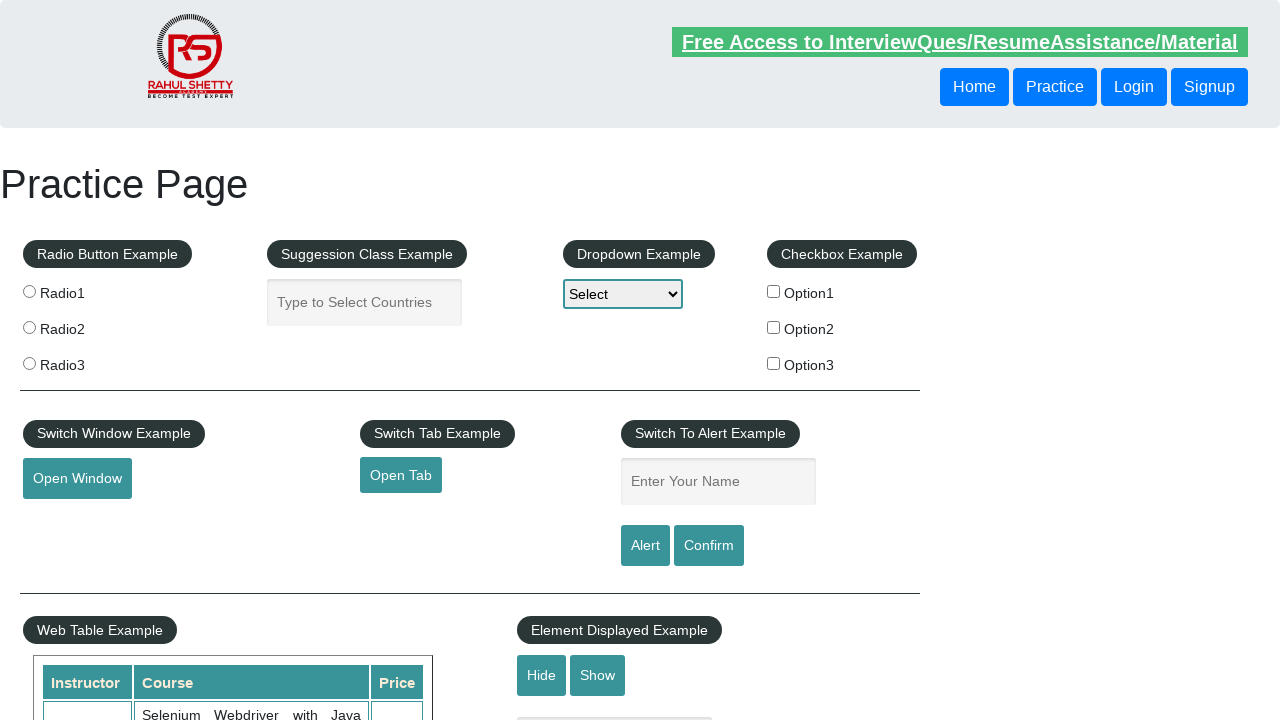

Verified footer link 'Dummy Content for Testing.' has valid href attribute: #
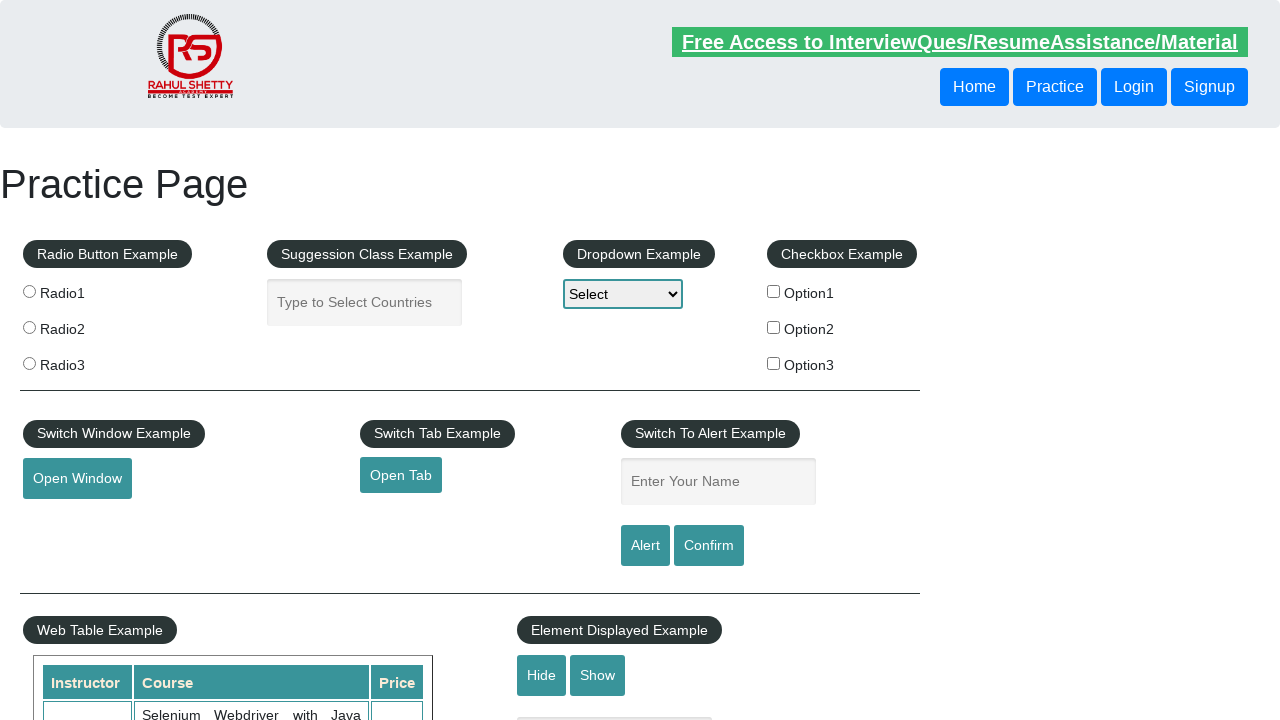

Retrieved href attribute from footer link
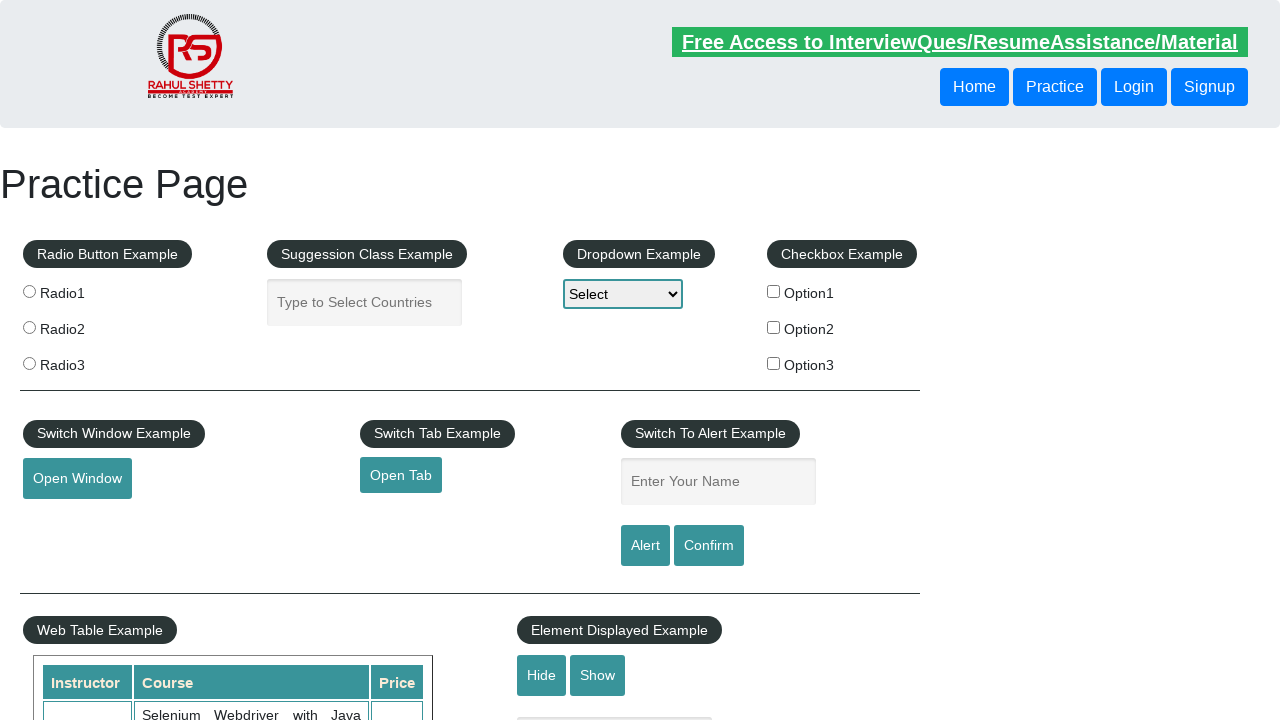

Retrieved text content from footer link: 'Dummy Content for Testing.'
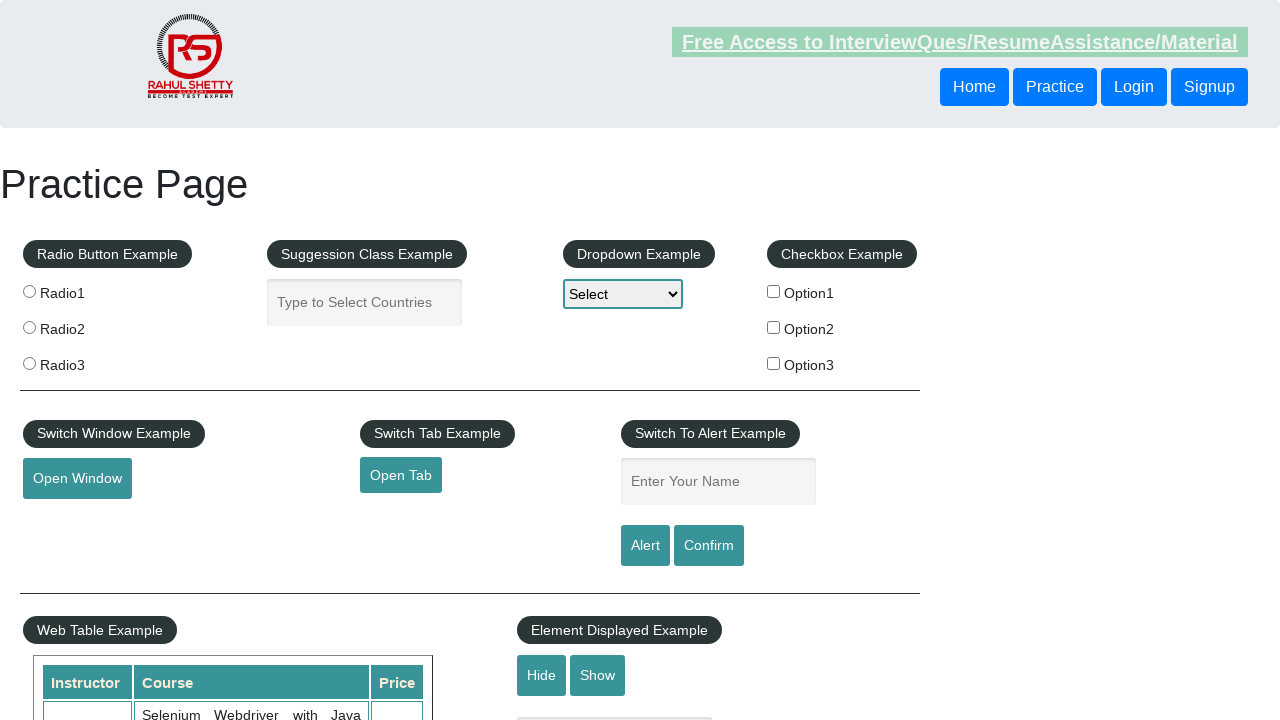

Verified footer link 'Dummy Content for Testing.' has valid href attribute: #
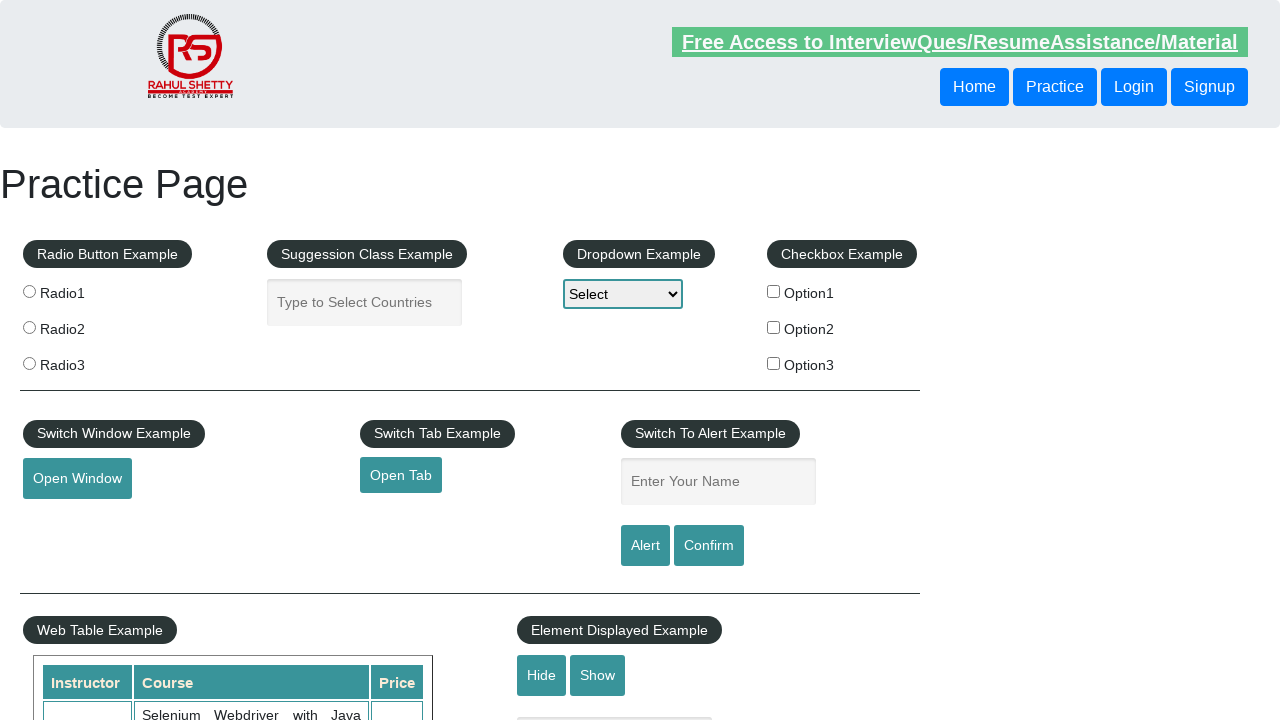

Retrieved href attribute from footer link
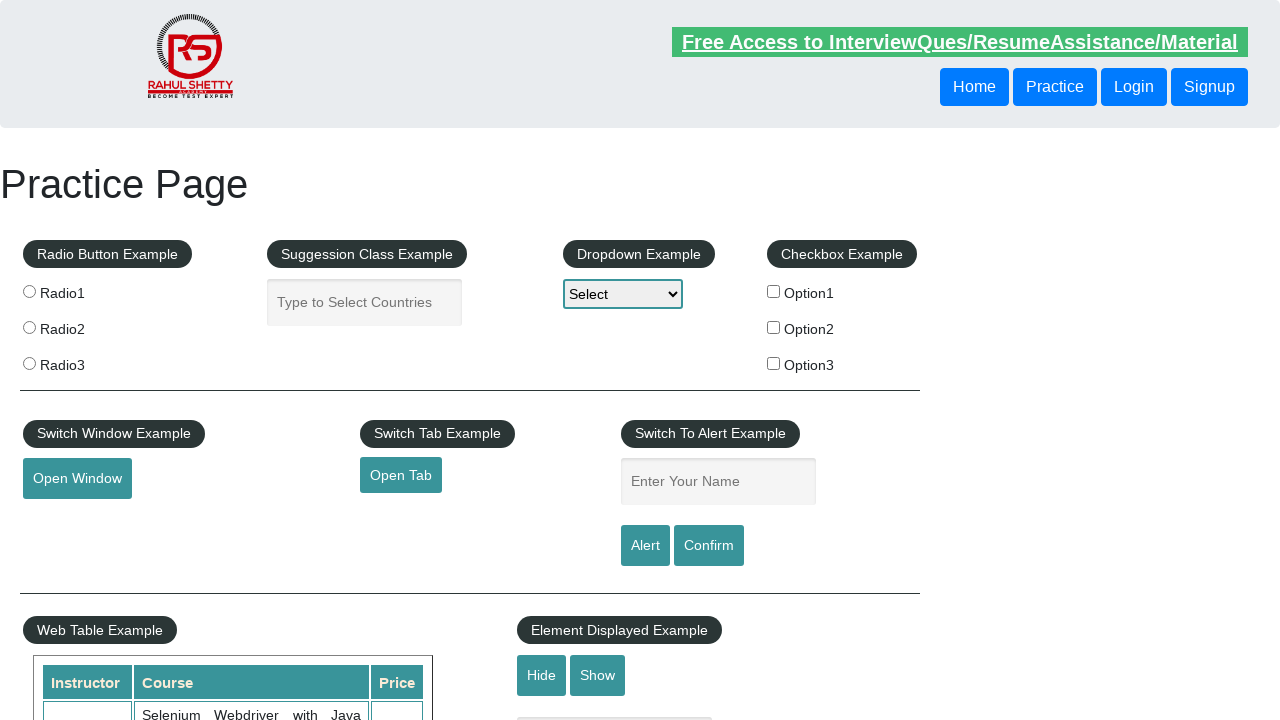

Retrieved text content from footer link: 'Social Media'
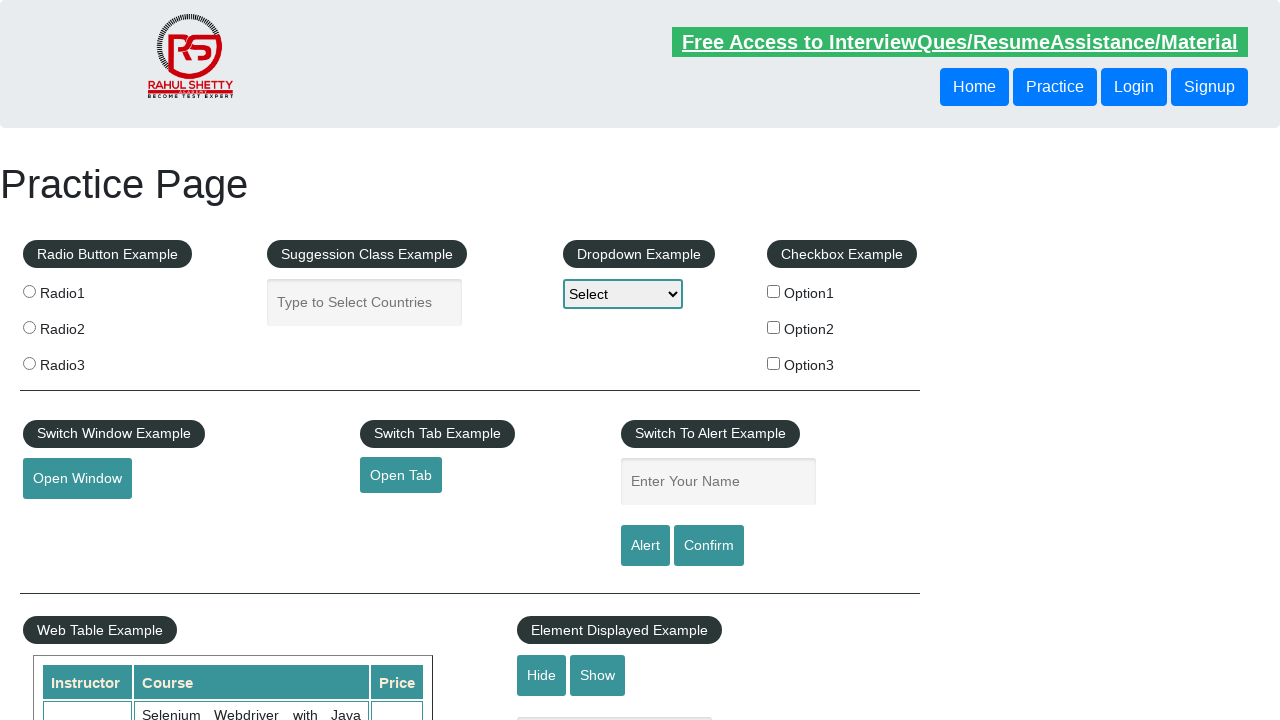

Verified footer link 'Social Media' has valid href attribute: #
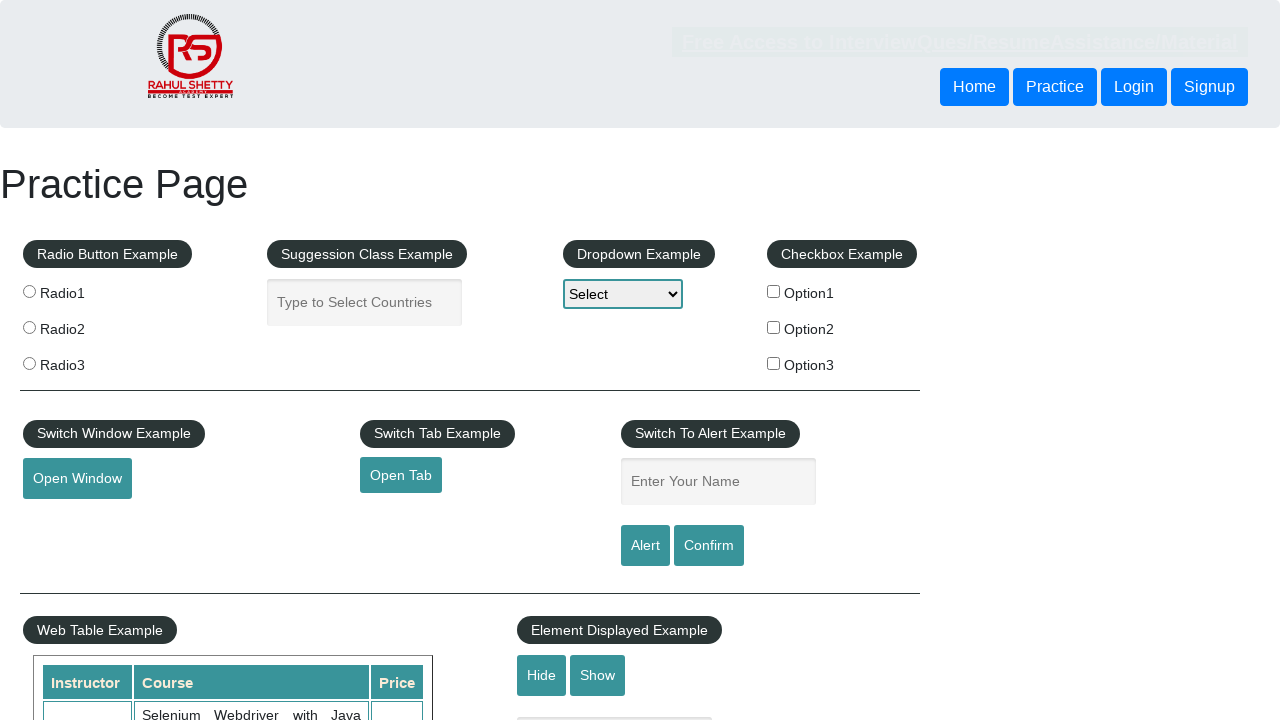

Retrieved href attribute from footer link
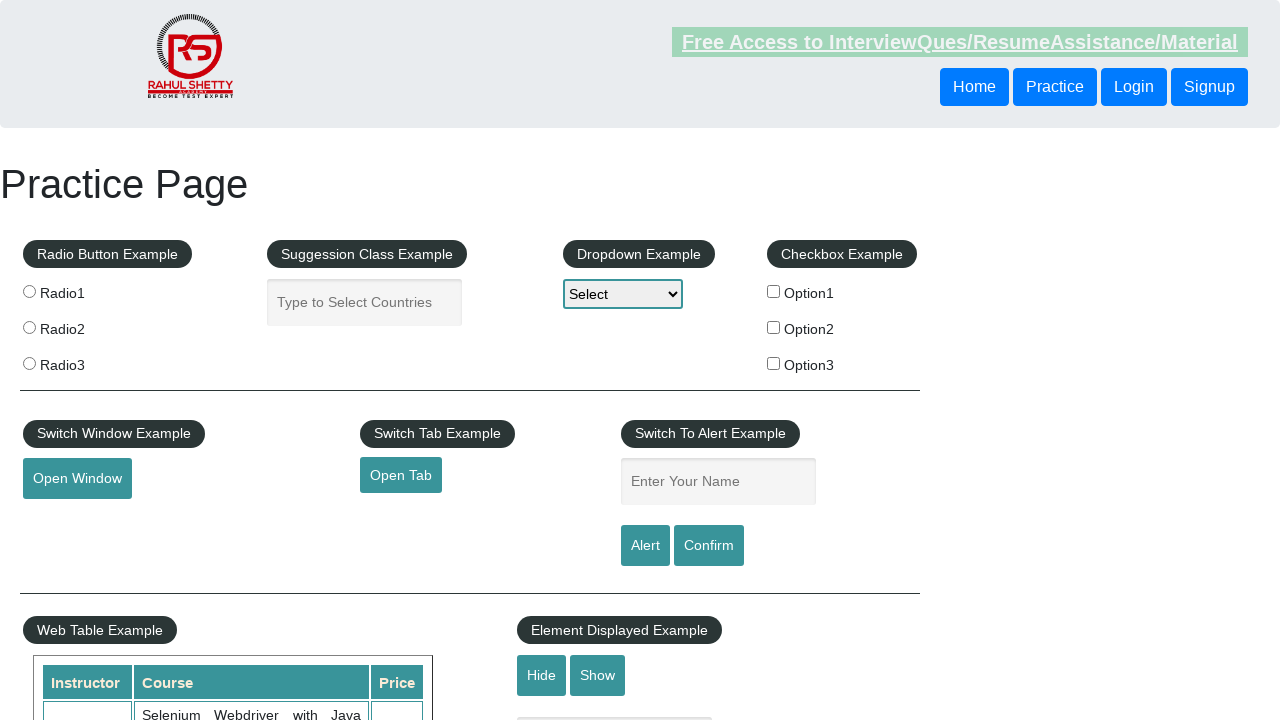

Retrieved text content from footer link: 'Facebook'
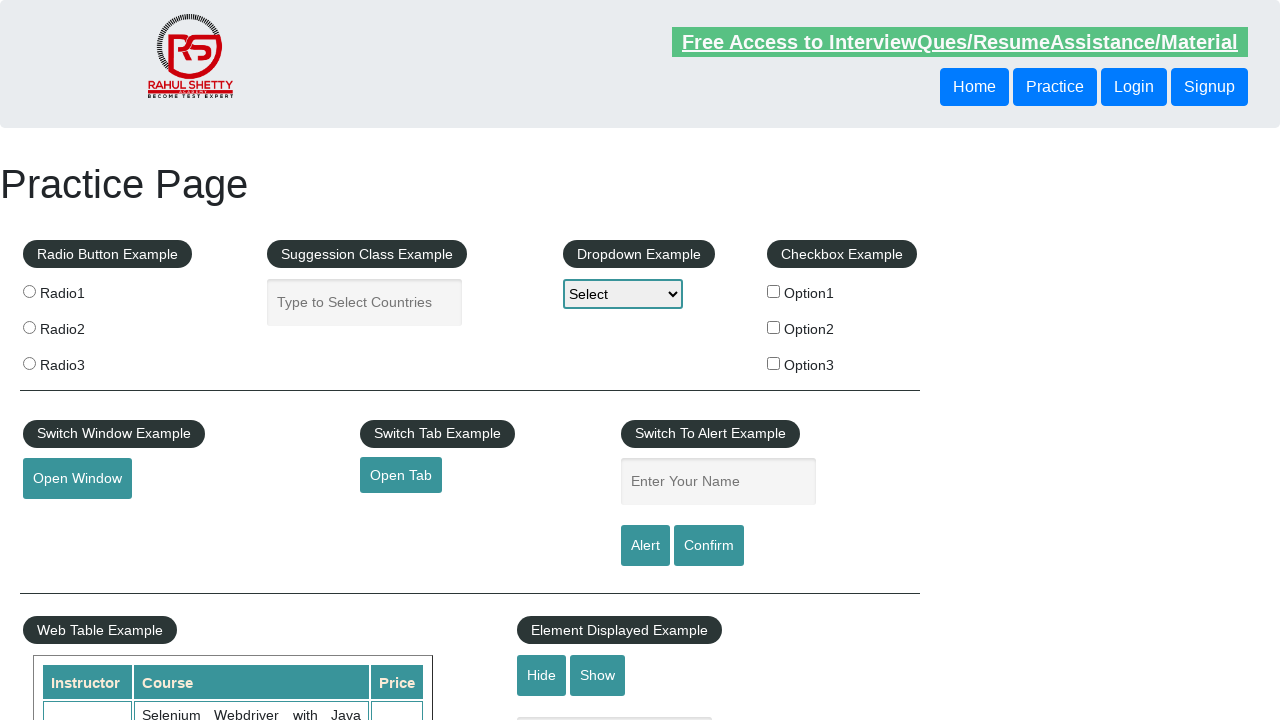

Verified footer link 'Facebook' has valid href attribute: #
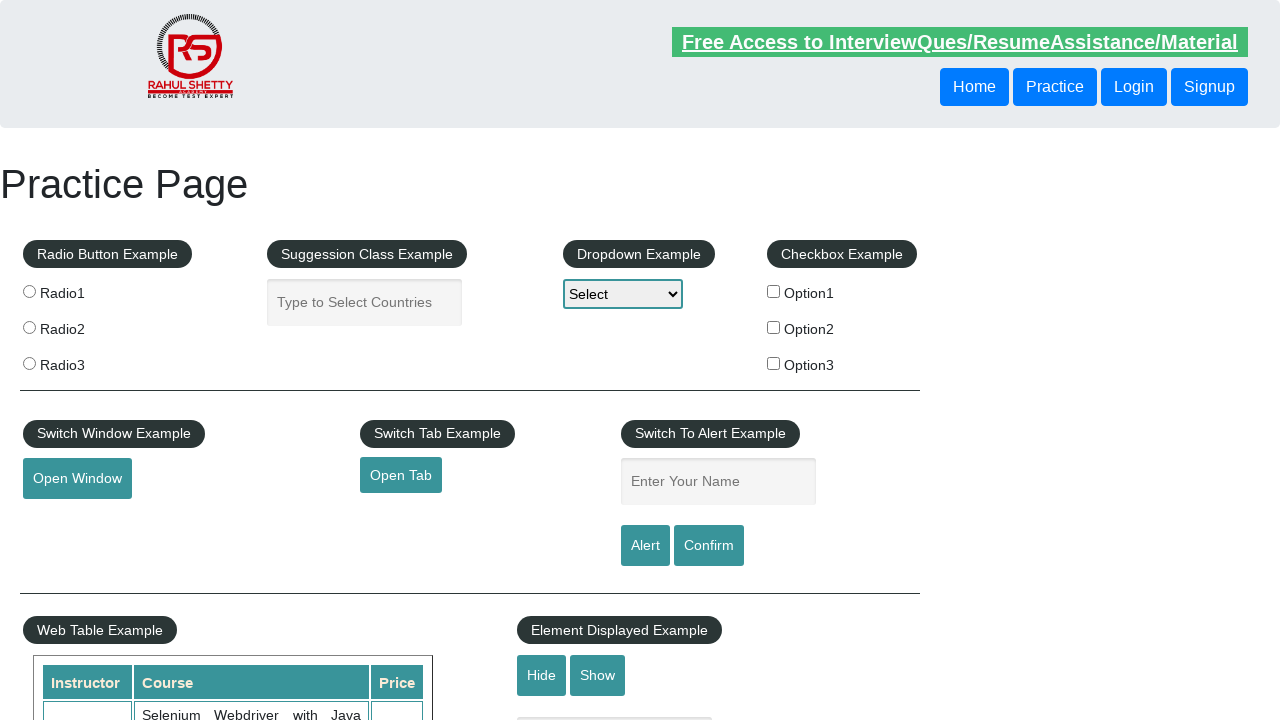

Retrieved href attribute from footer link
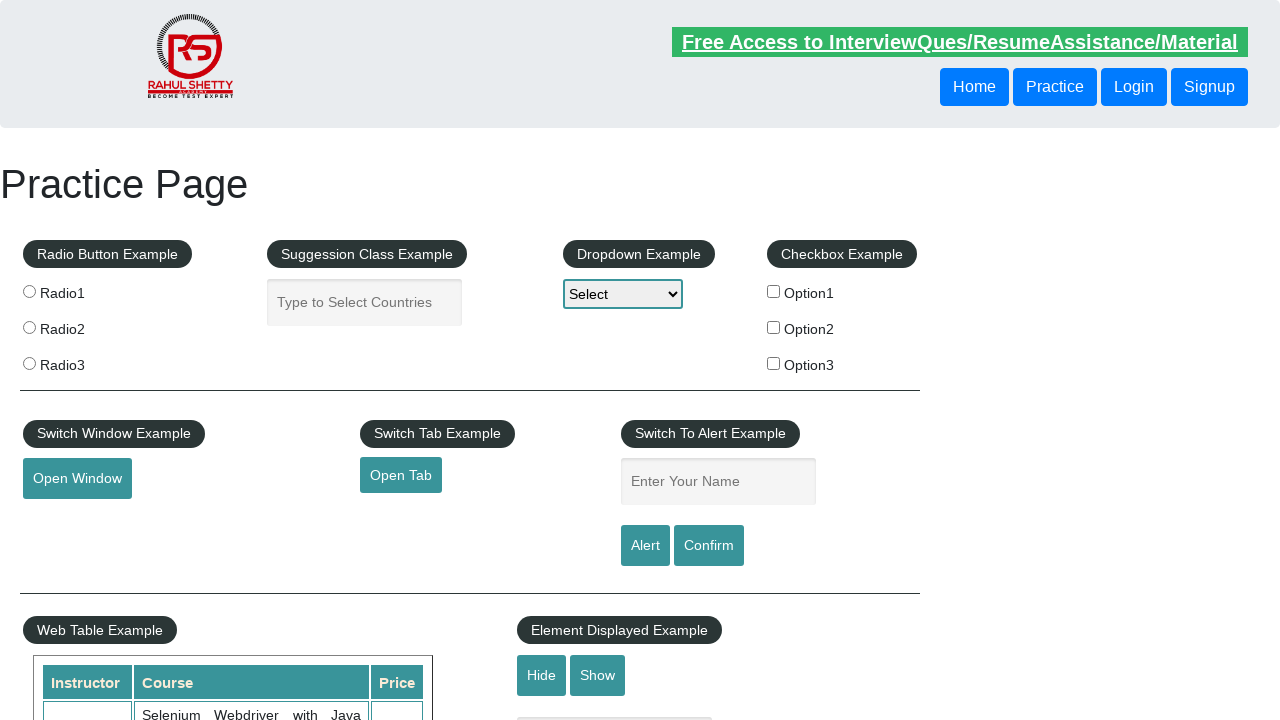

Retrieved text content from footer link: 'Twitter'
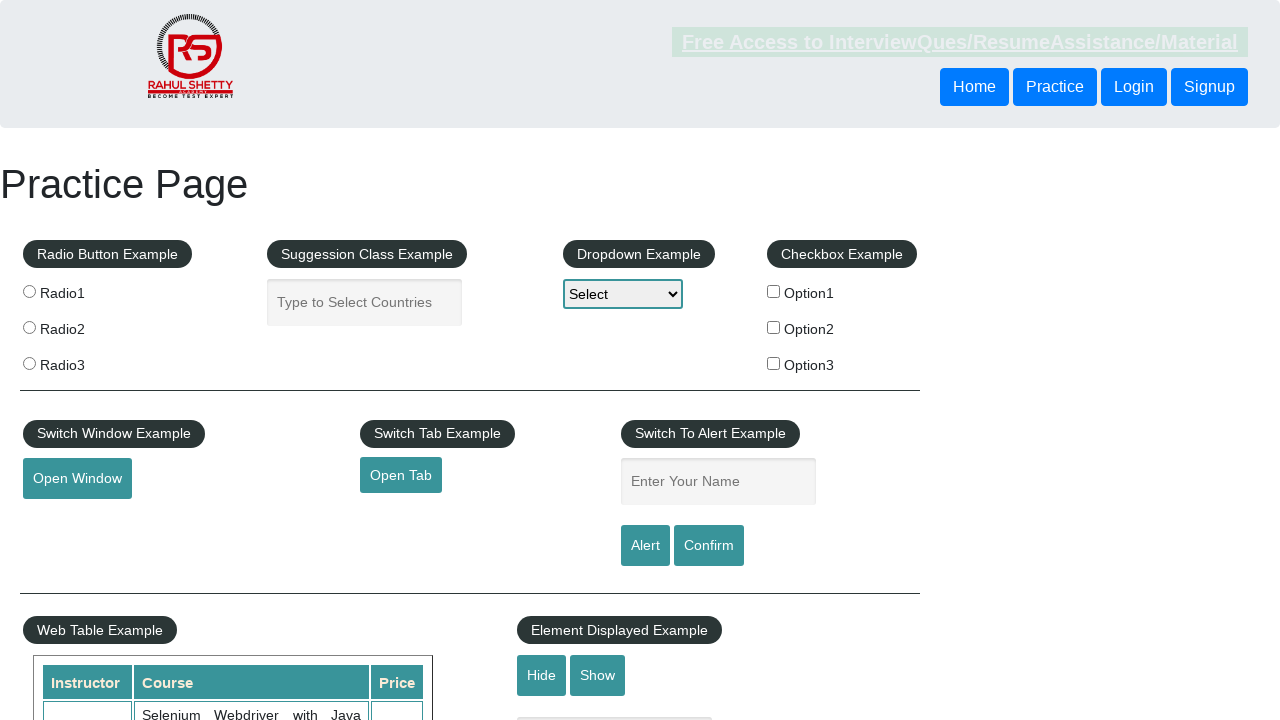

Verified footer link 'Twitter' has valid href attribute: #
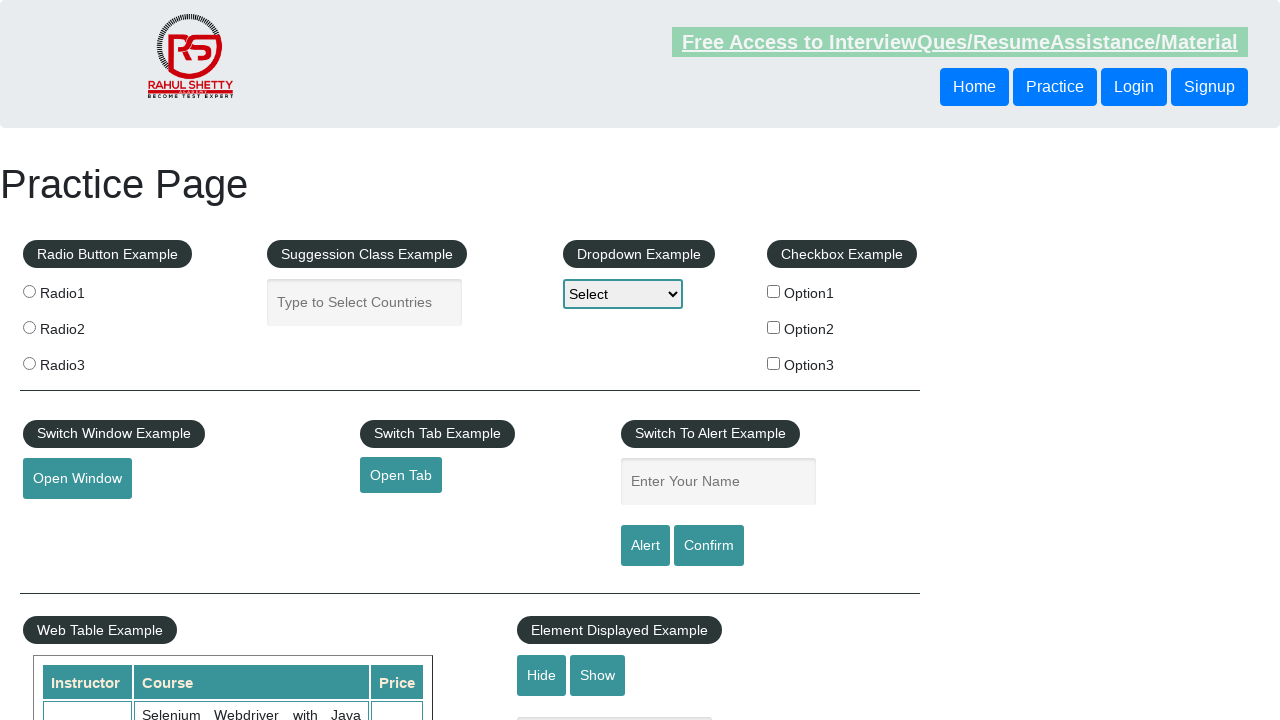

Retrieved href attribute from footer link
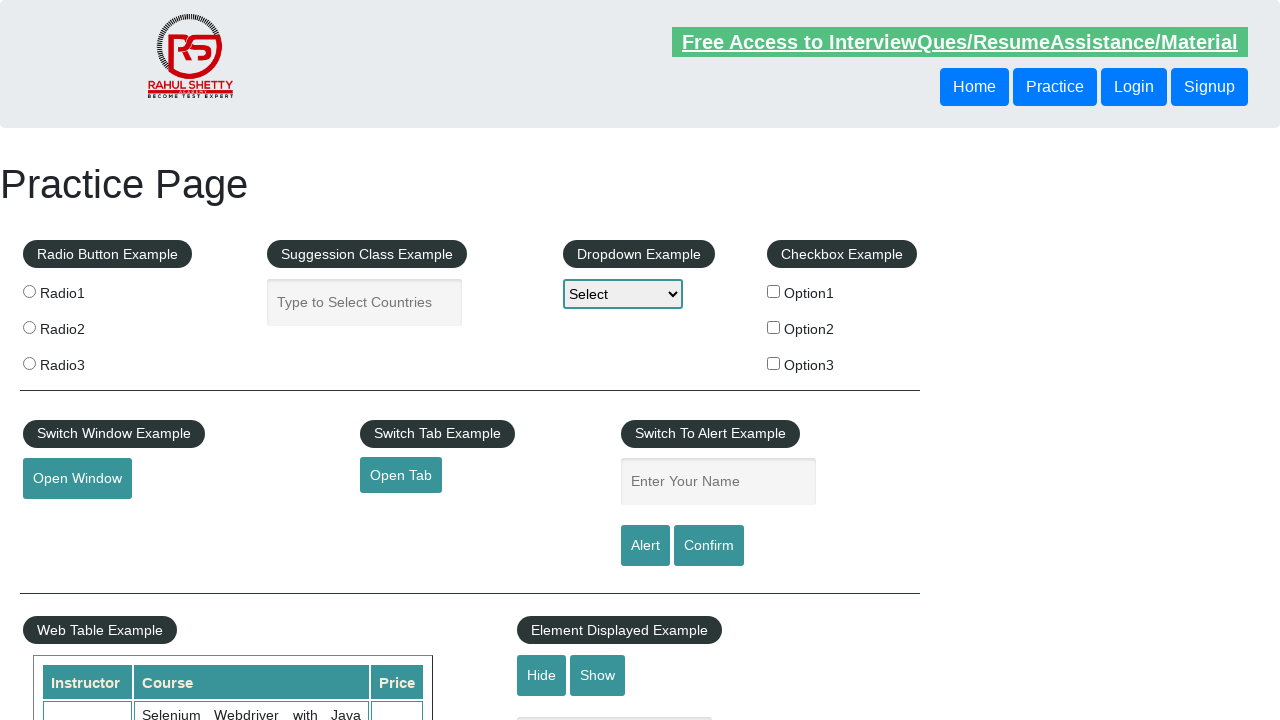

Retrieved text content from footer link: 'Google+'
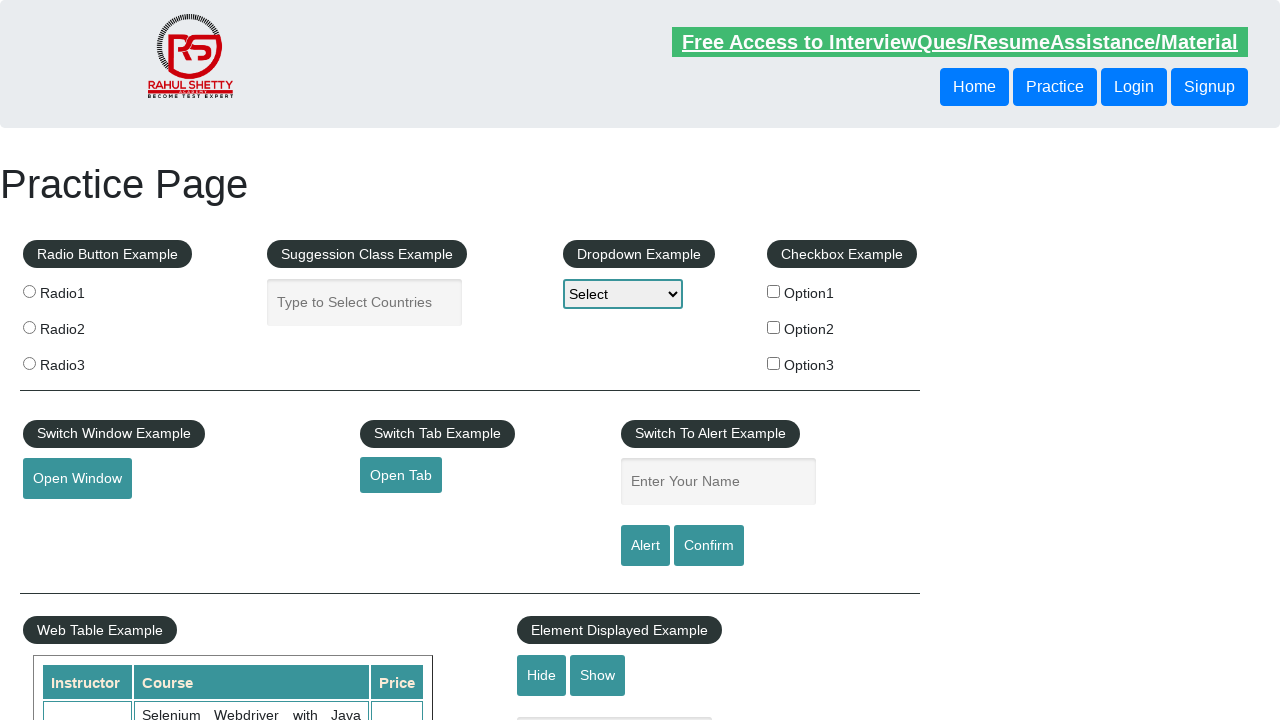

Verified footer link 'Google+' has valid href attribute: #
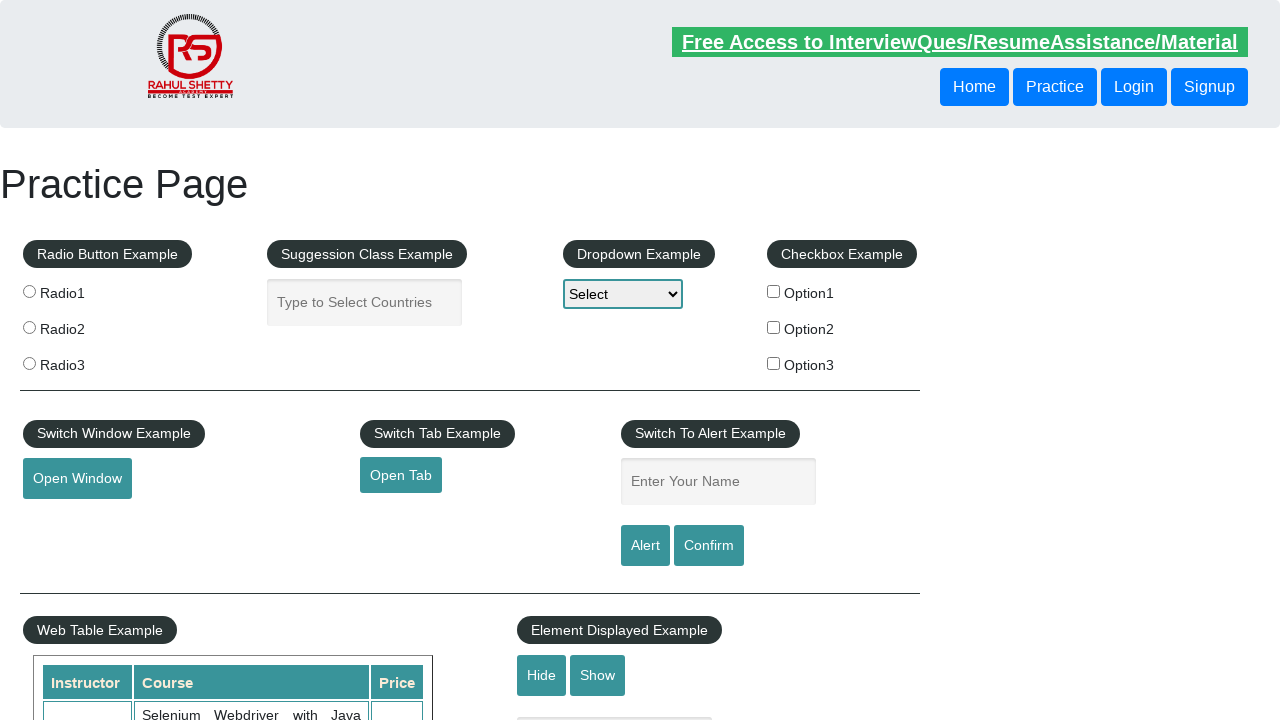

Retrieved href attribute from footer link
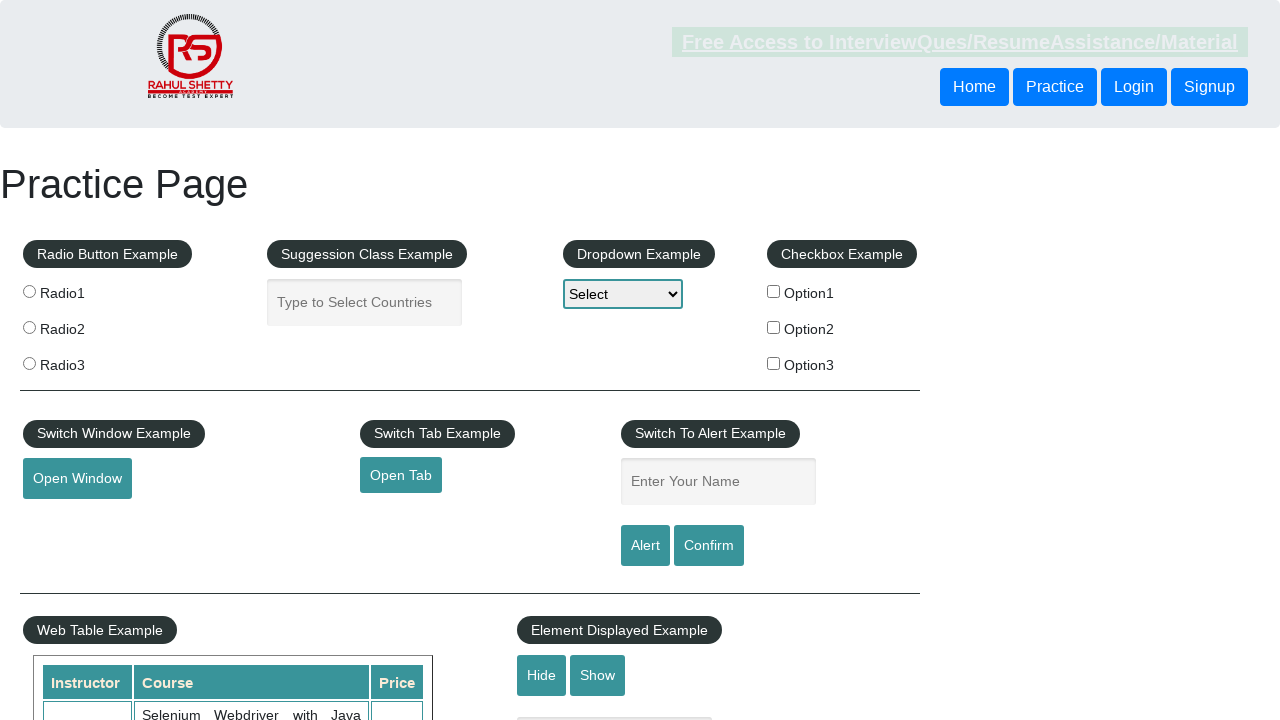

Retrieved text content from footer link: 'Youtube'
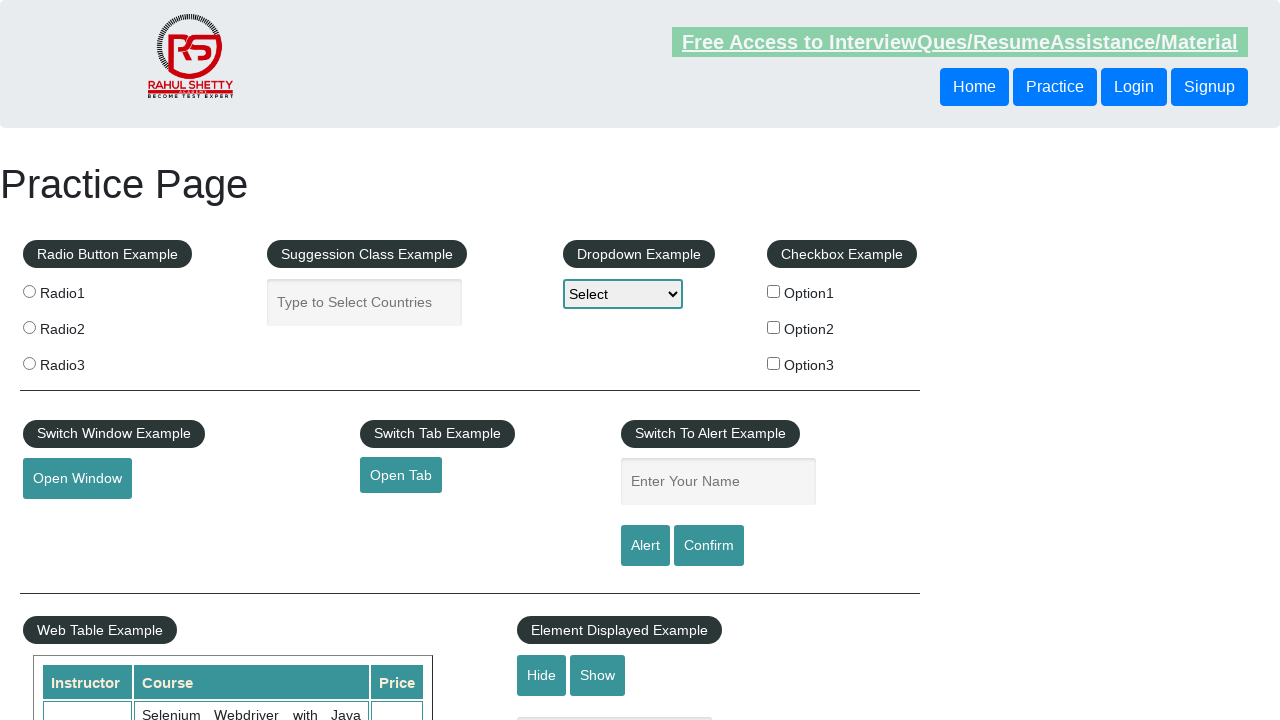

Verified footer link 'Youtube' has valid href attribute: #
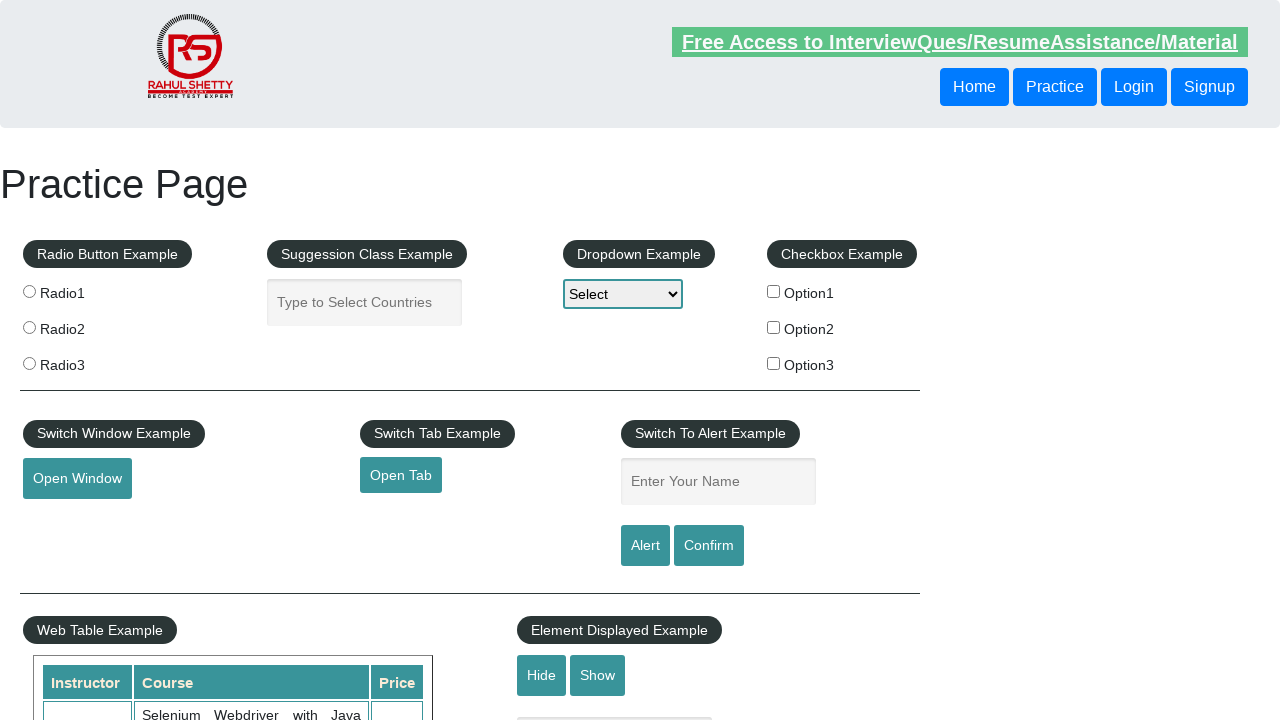

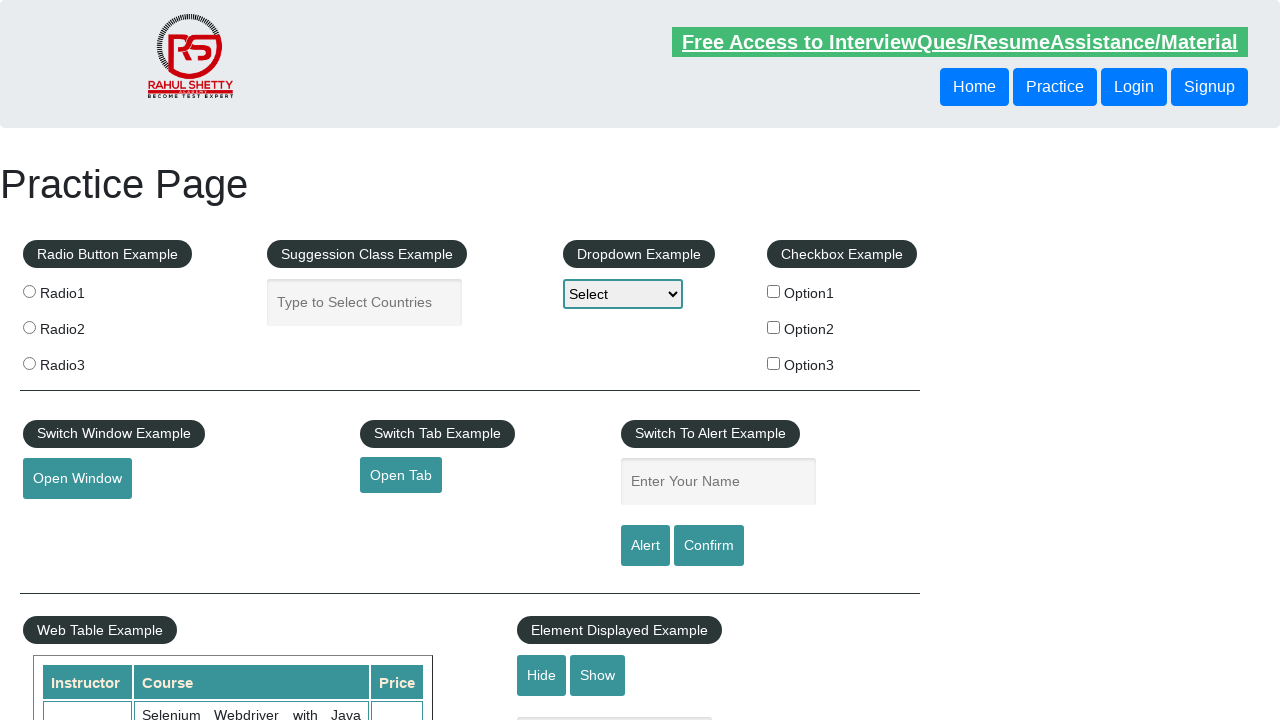